Navigates to an automation practice page and iterates through table data to verify table content is accessible

Starting URL: https://www.rahulshettyacademy.com/AutomationPractice/

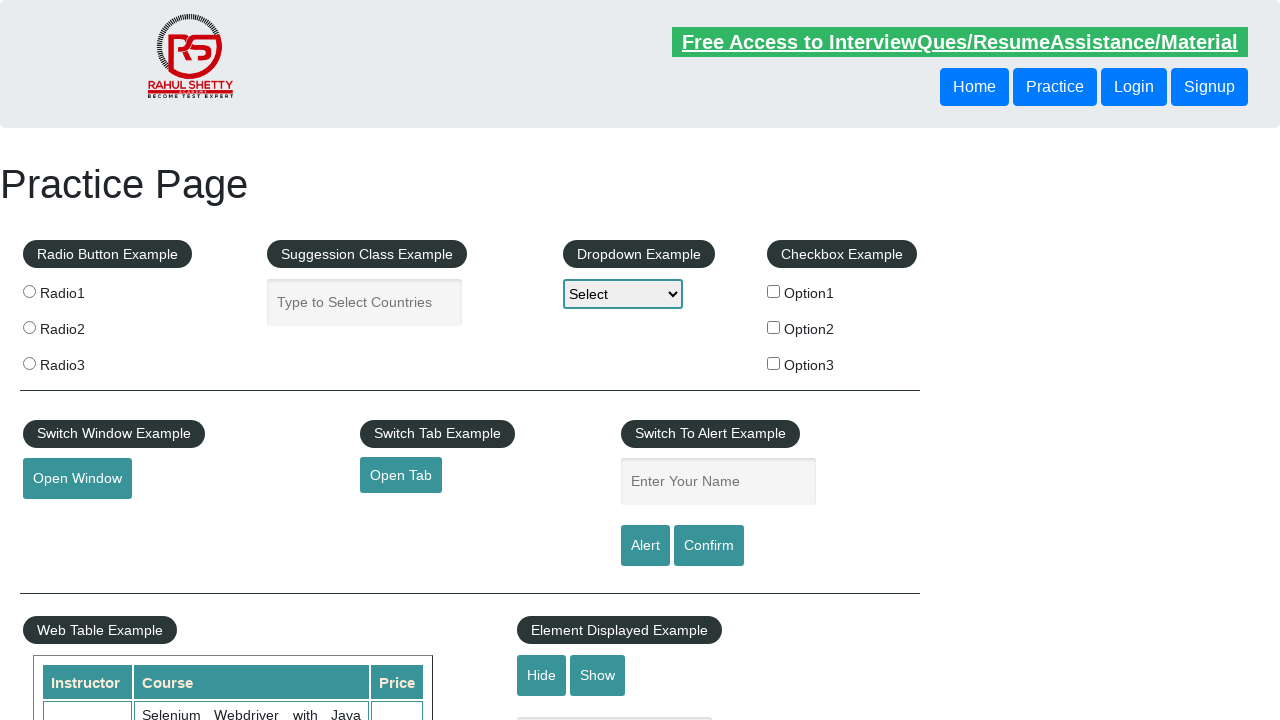

Waited for courses table to load
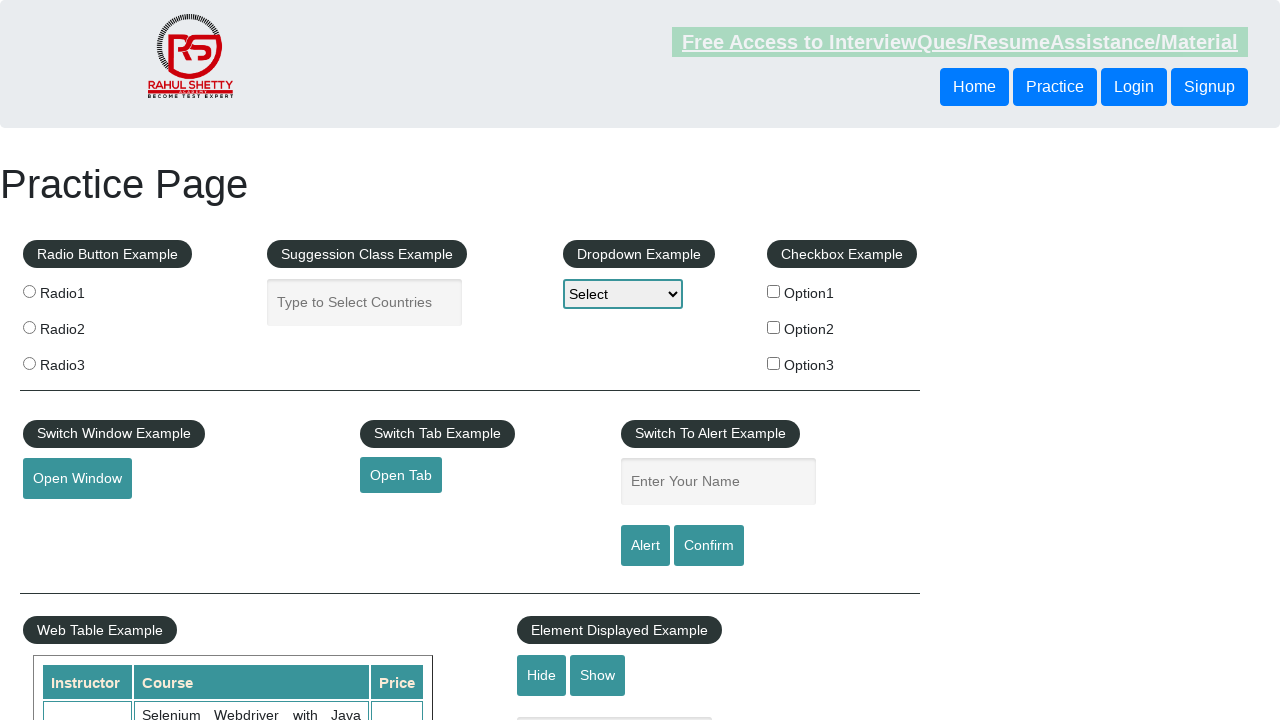

Located courses table element
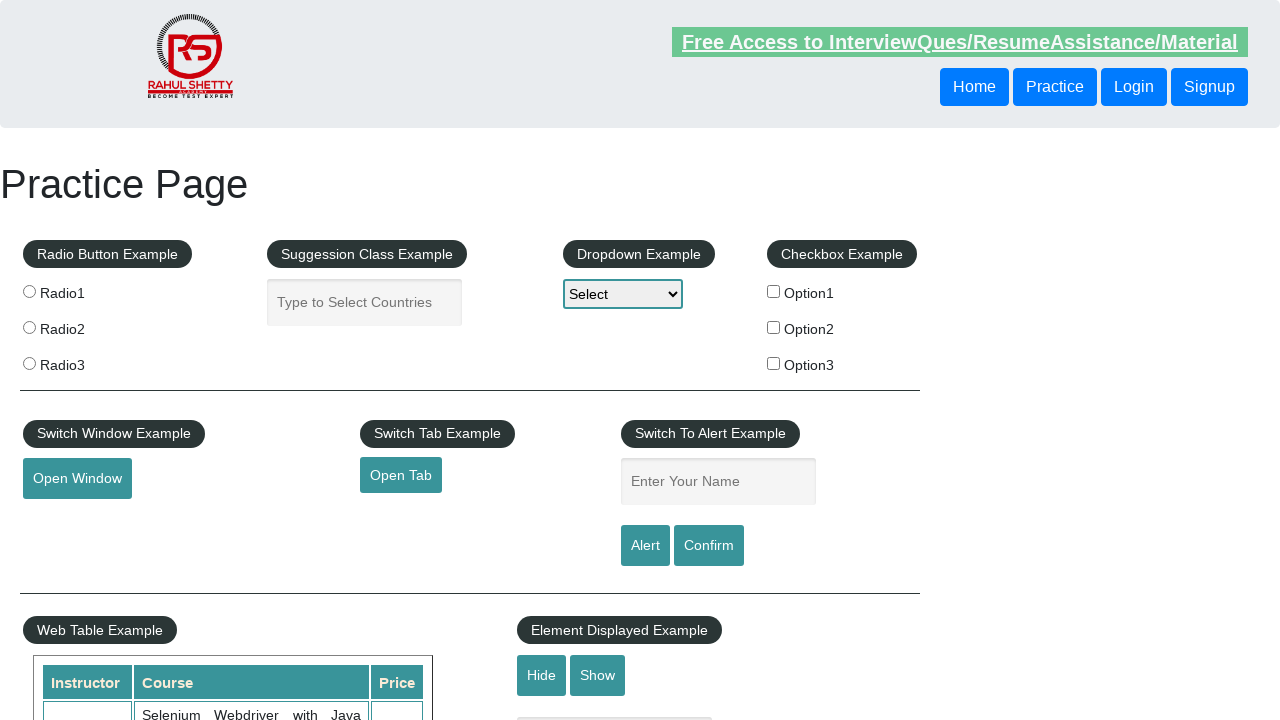

Retrieved all rows from courses table
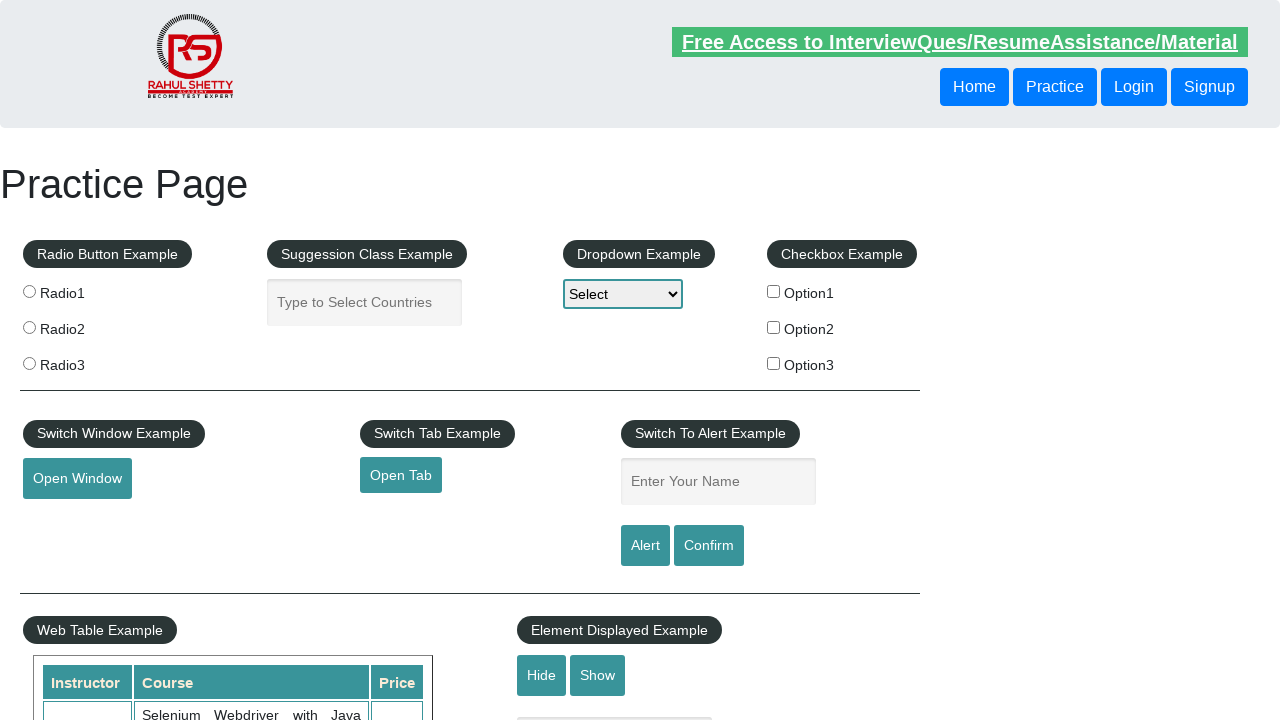

Retrieved all cells from current table row
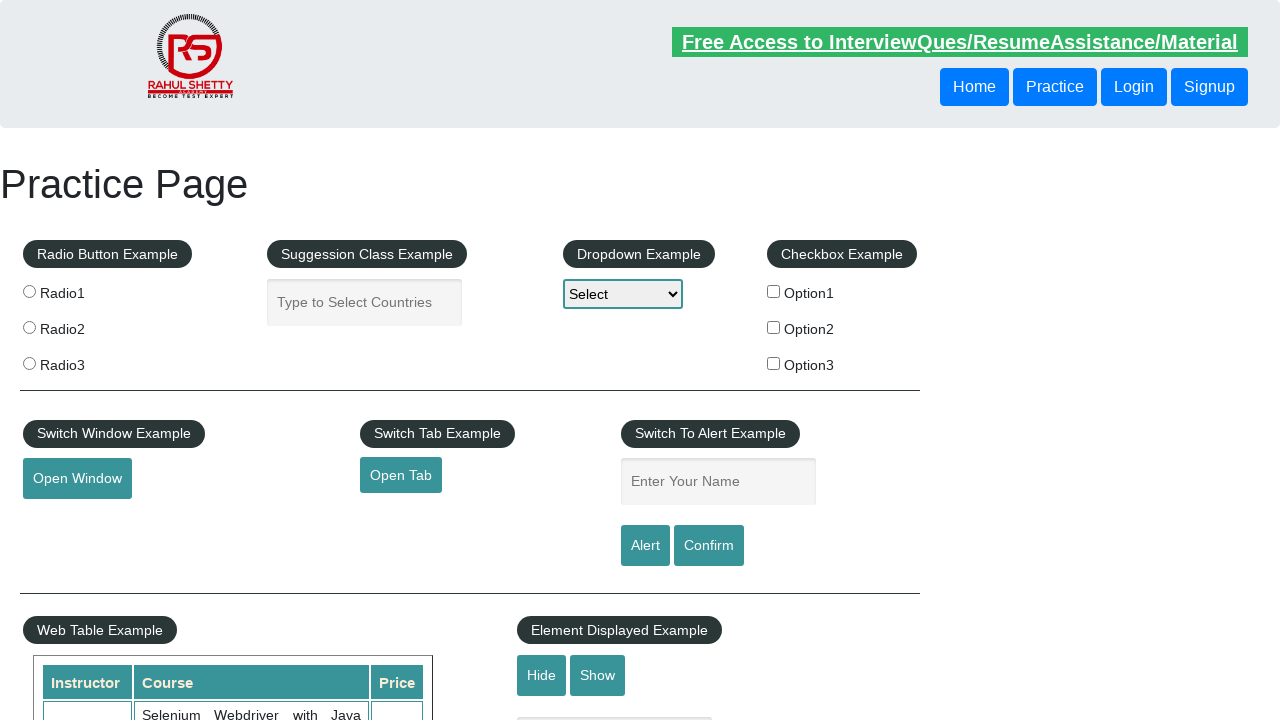

Retrieved all cells from current table row
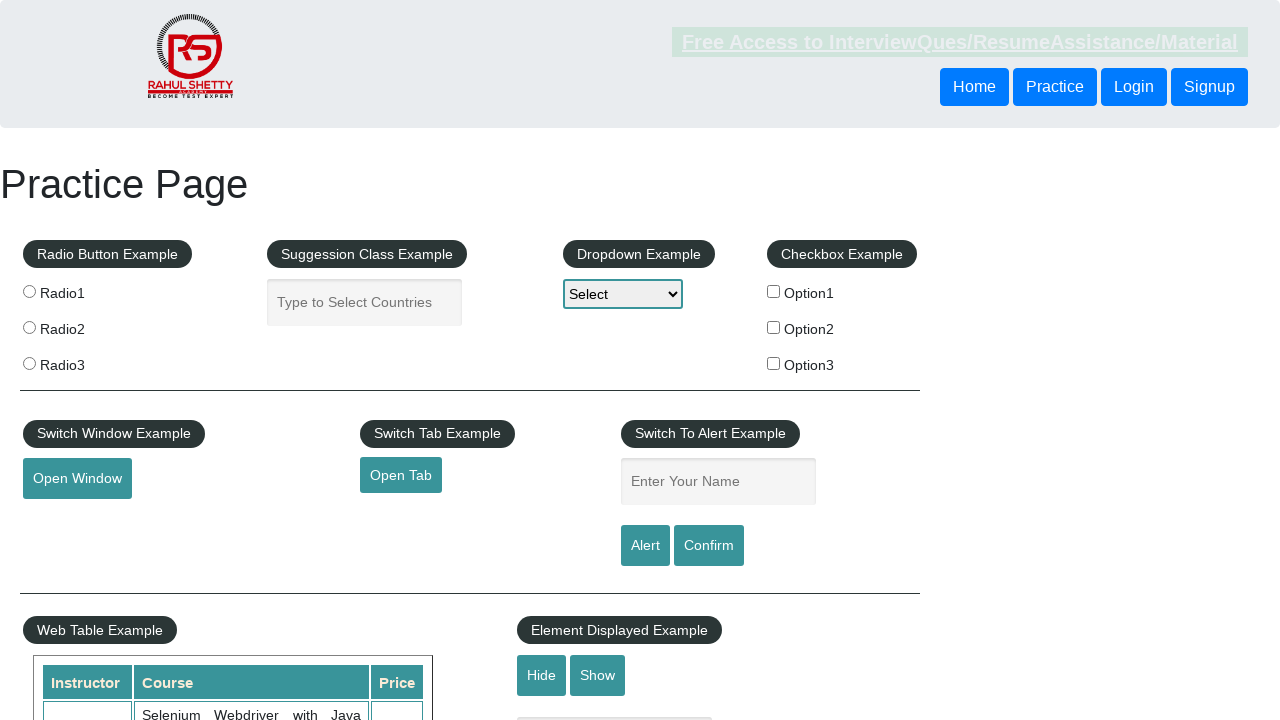

Verified table cell content is accessible
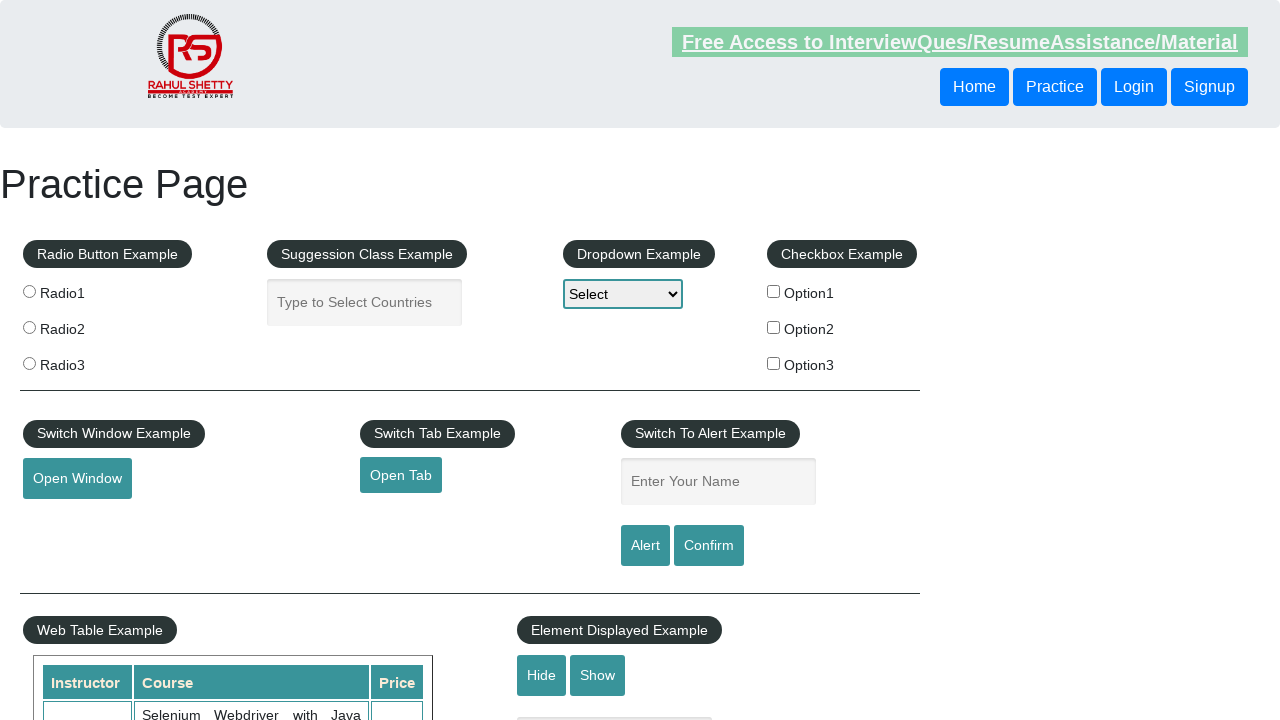

Verified table cell content is accessible
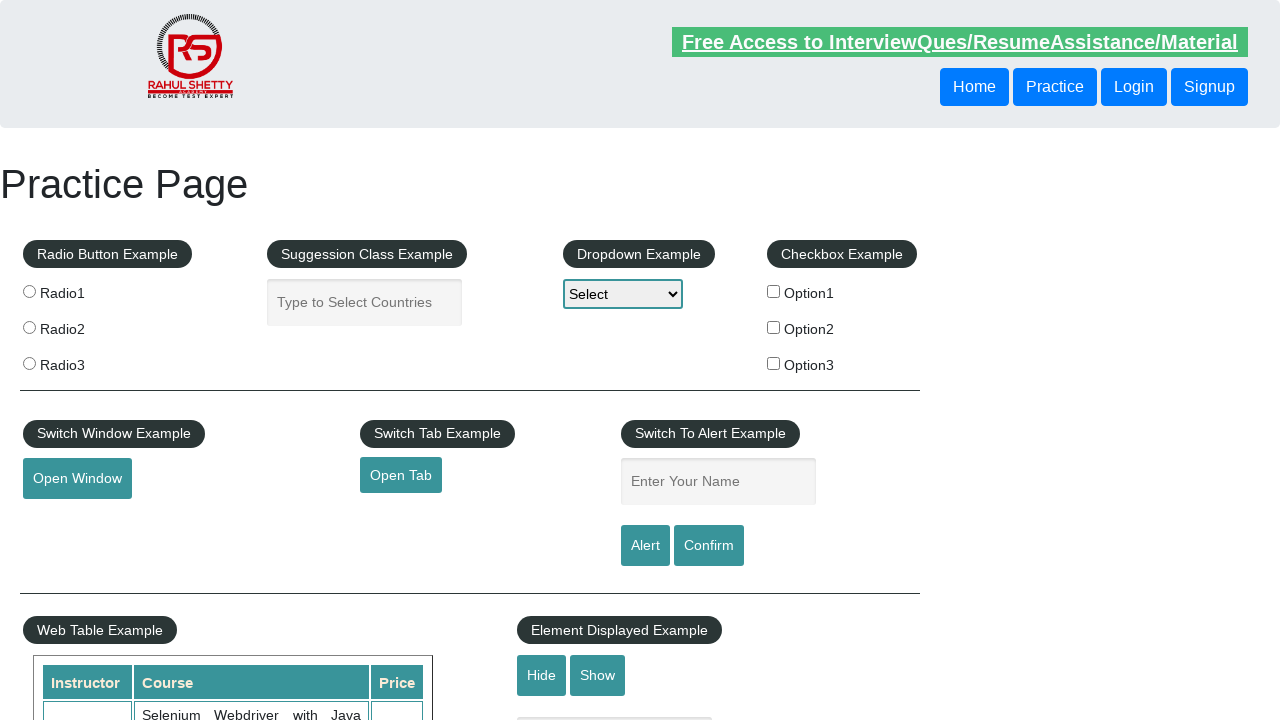

Verified table cell content is accessible
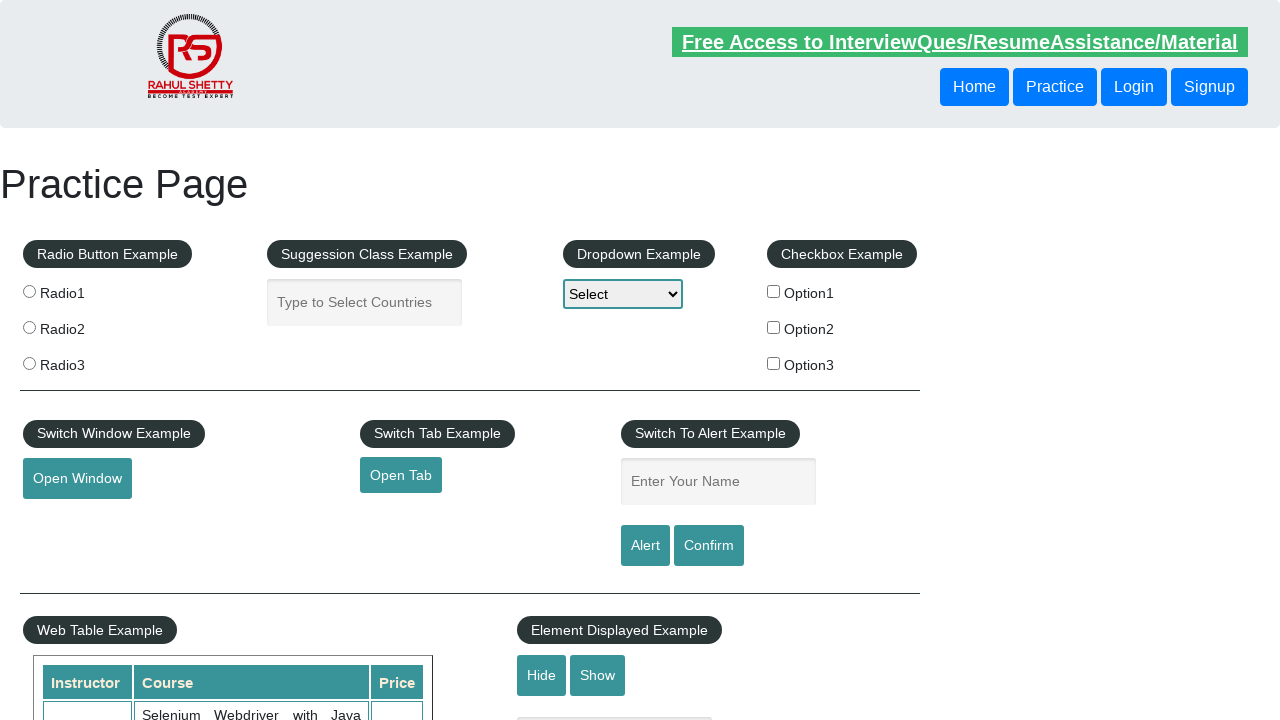

Retrieved all cells from current table row
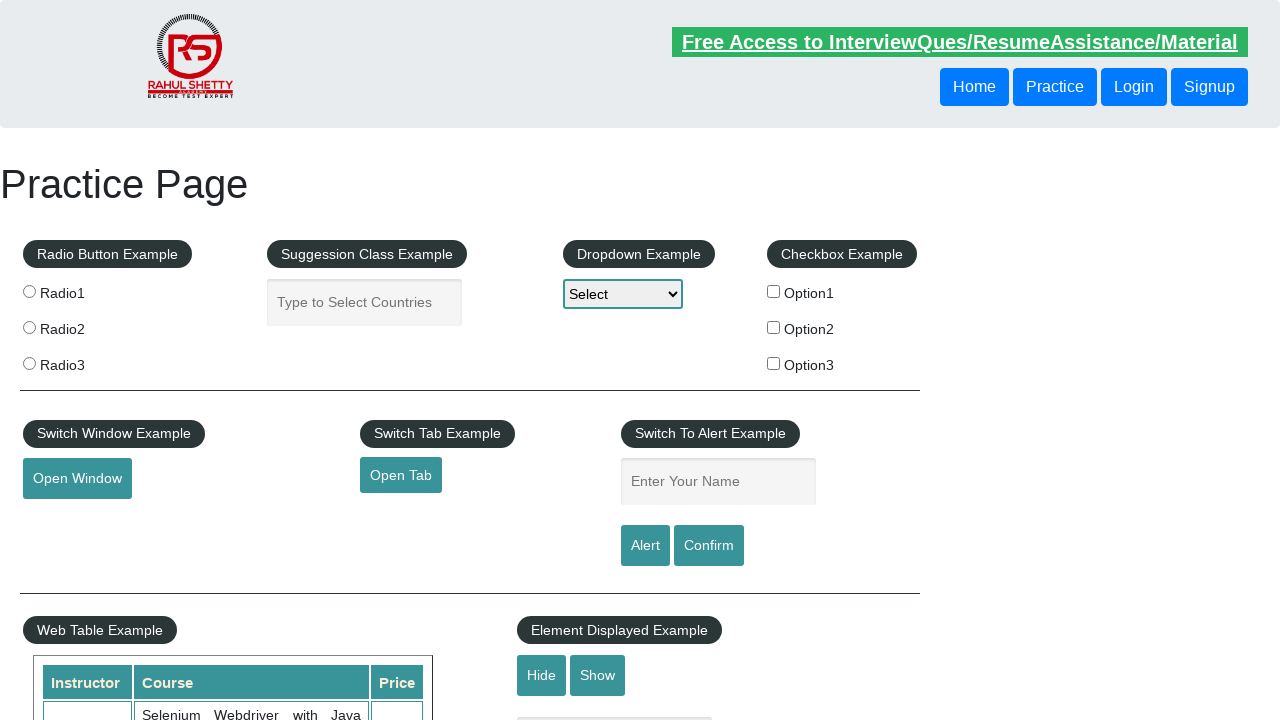

Verified table cell content is accessible
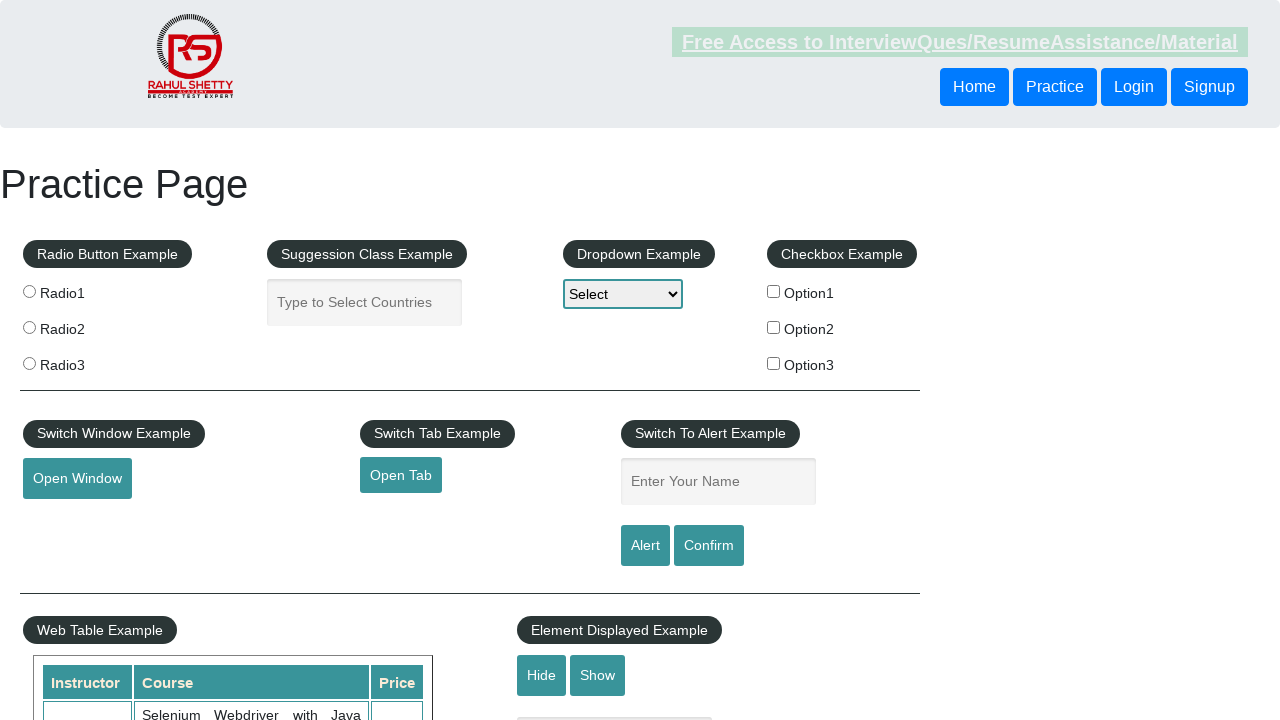

Verified table cell content is accessible
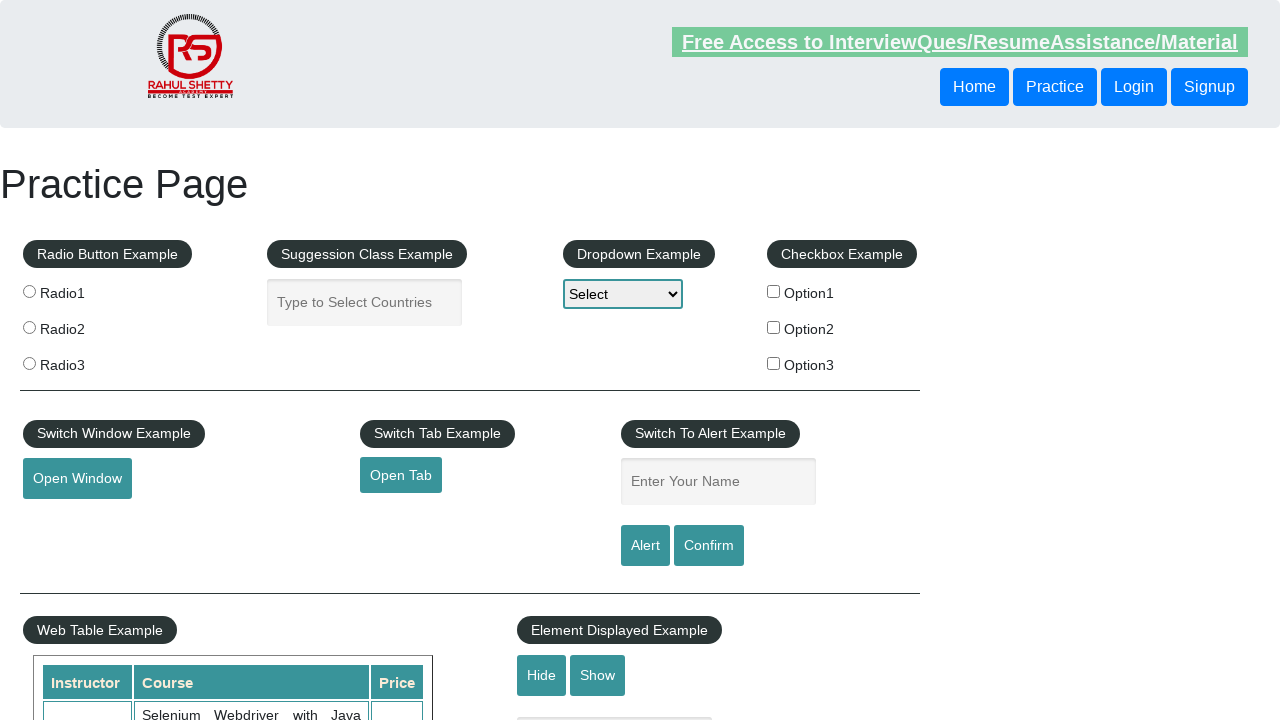

Verified table cell content is accessible
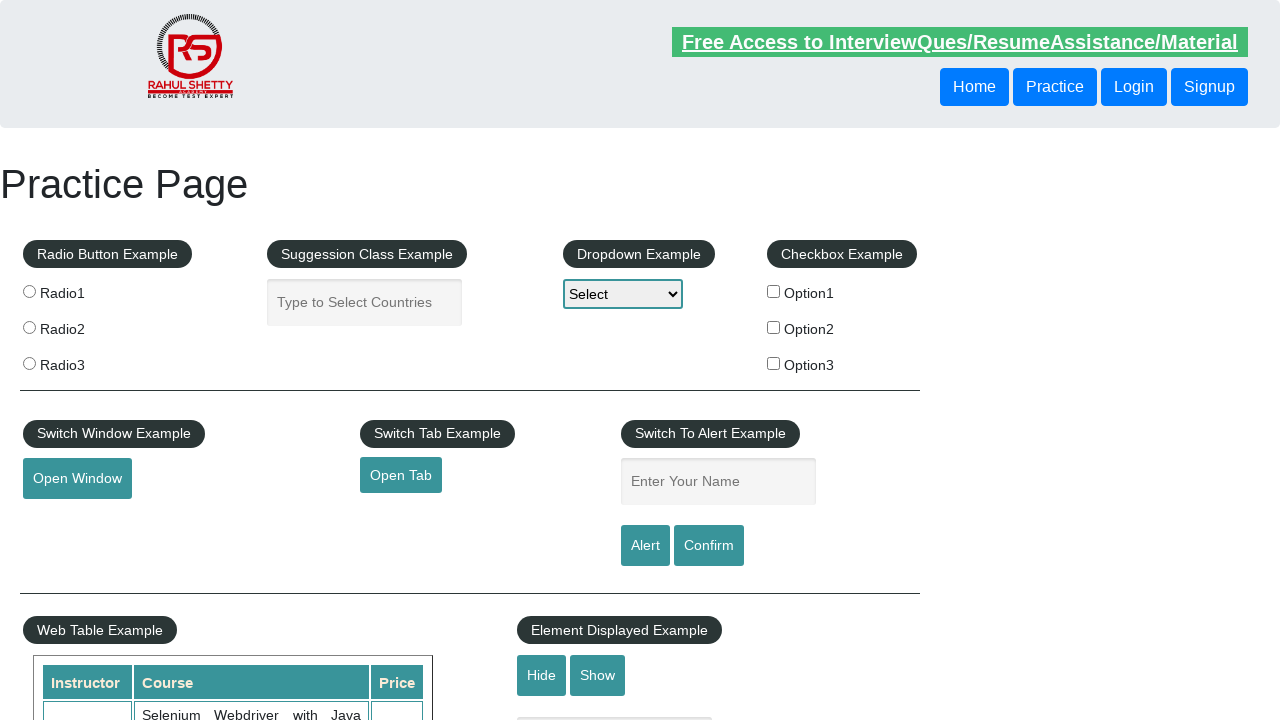

Retrieved all cells from current table row
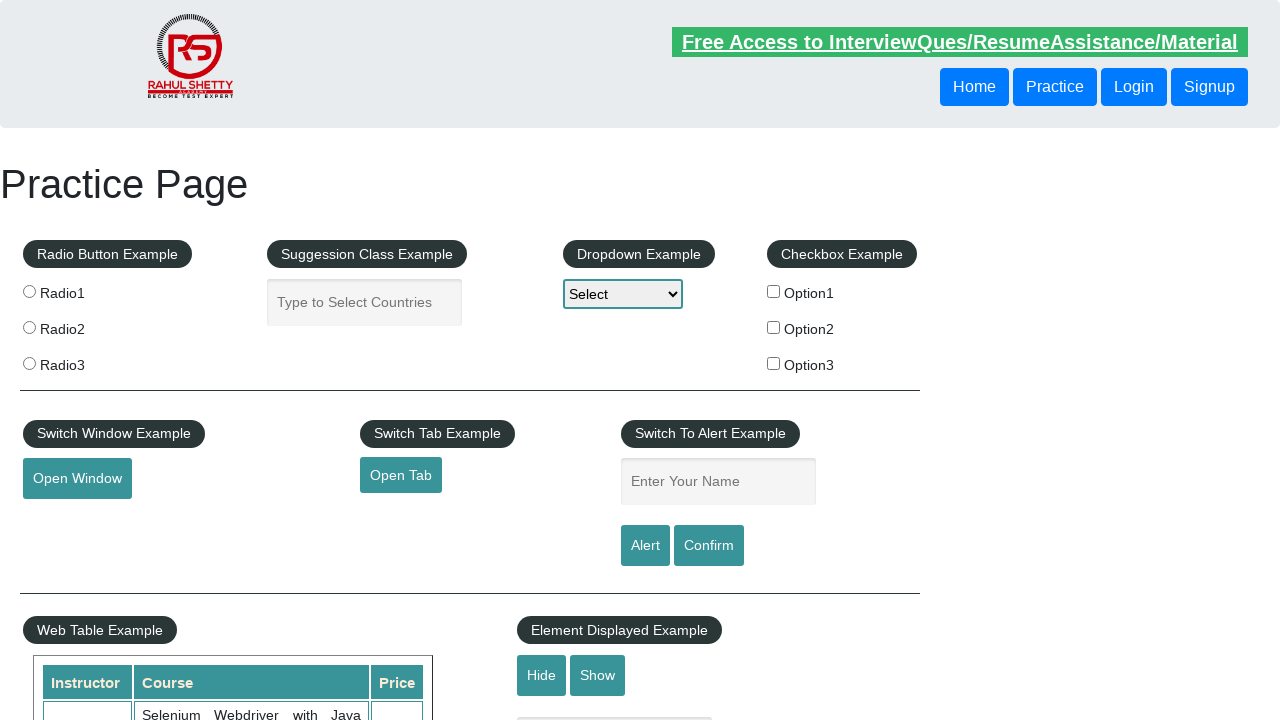

Verified table cell content is accessible
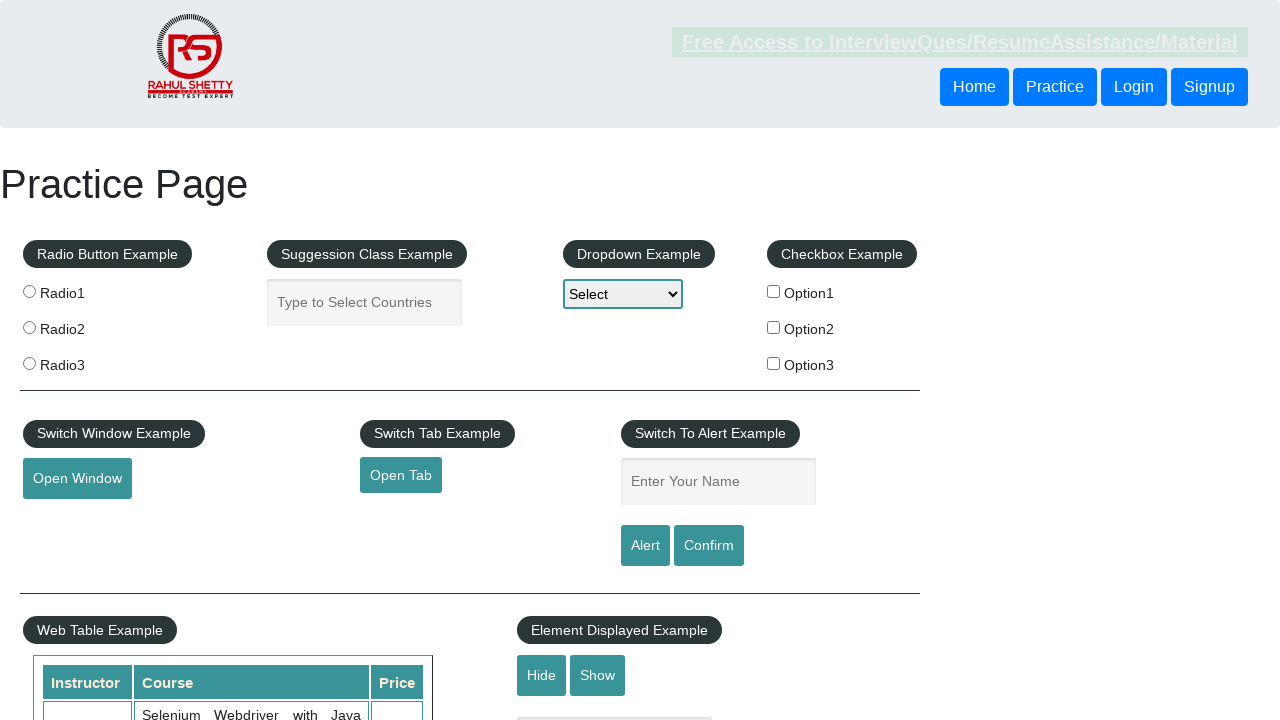

Verified table cell content is accessible
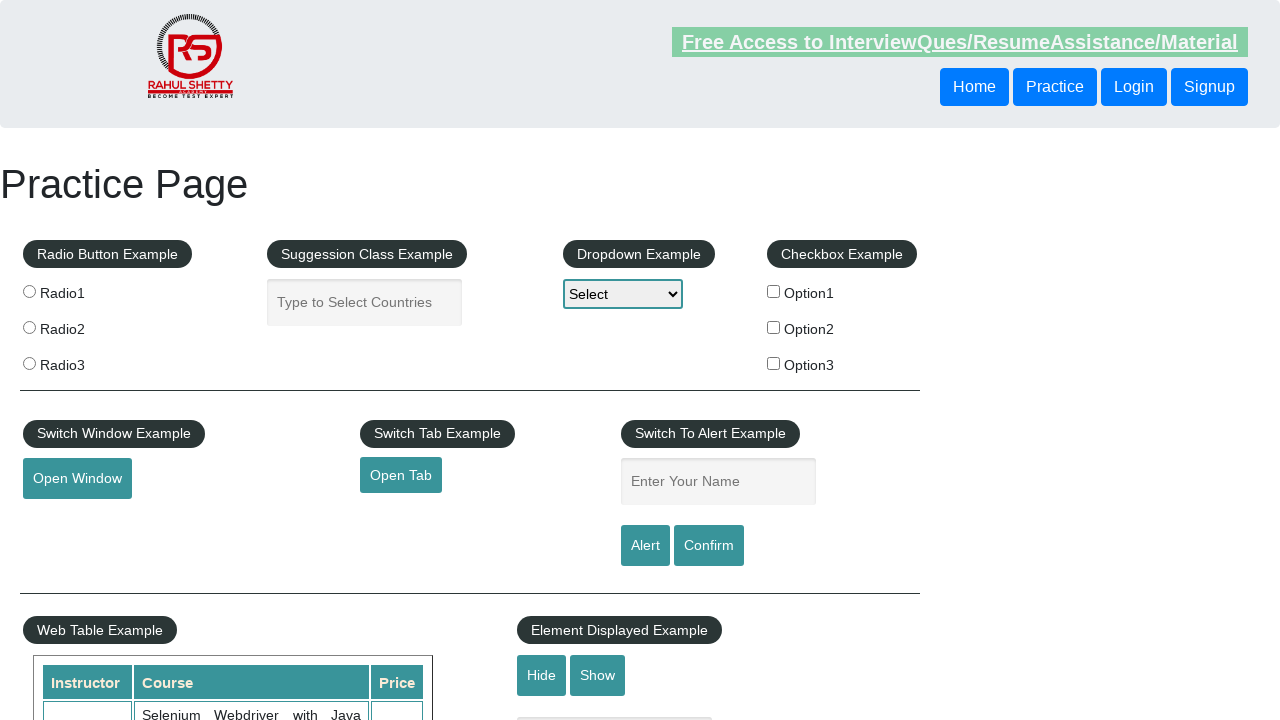

Verified table cell content is accessible
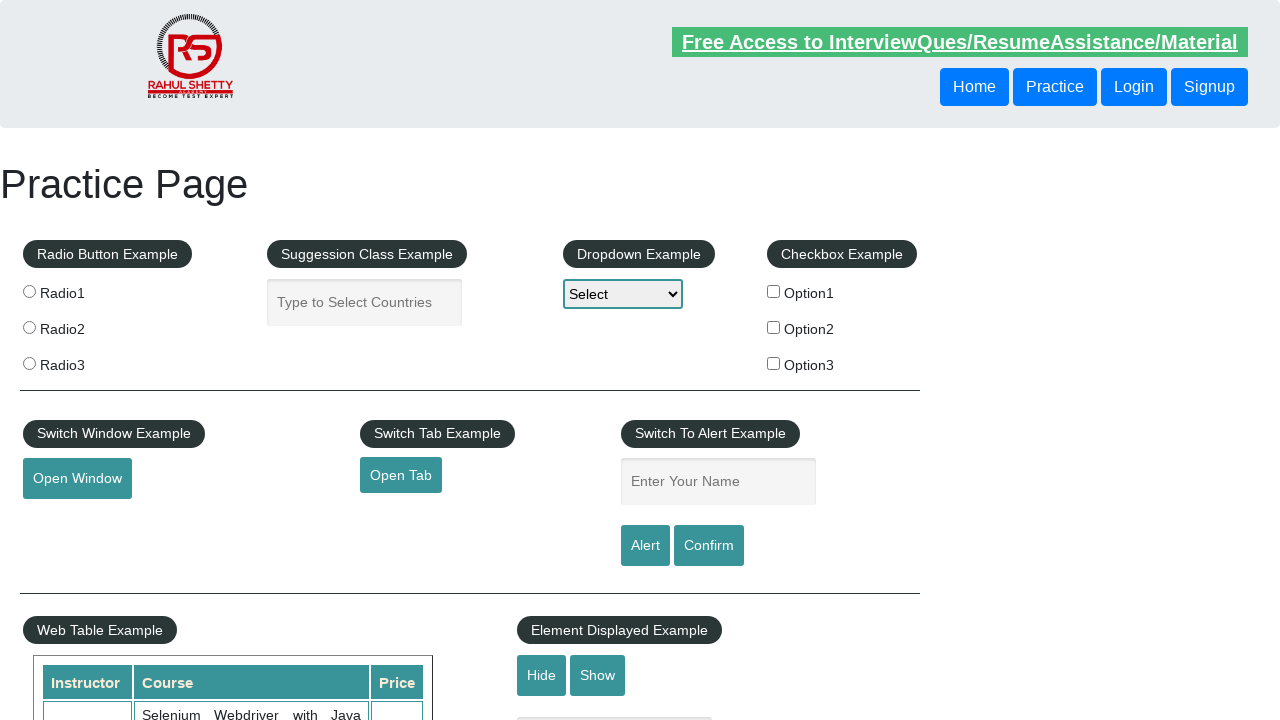

Retrieved all cells from current table row
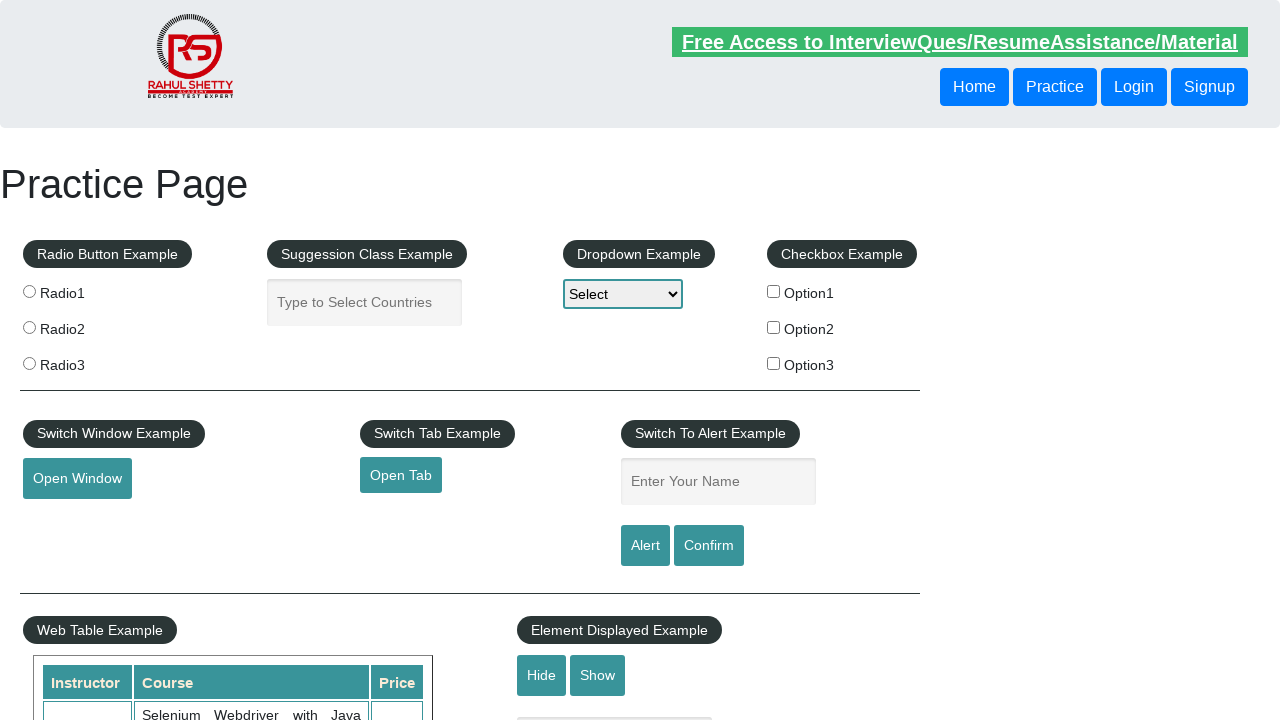

Verified table cell content is accessible
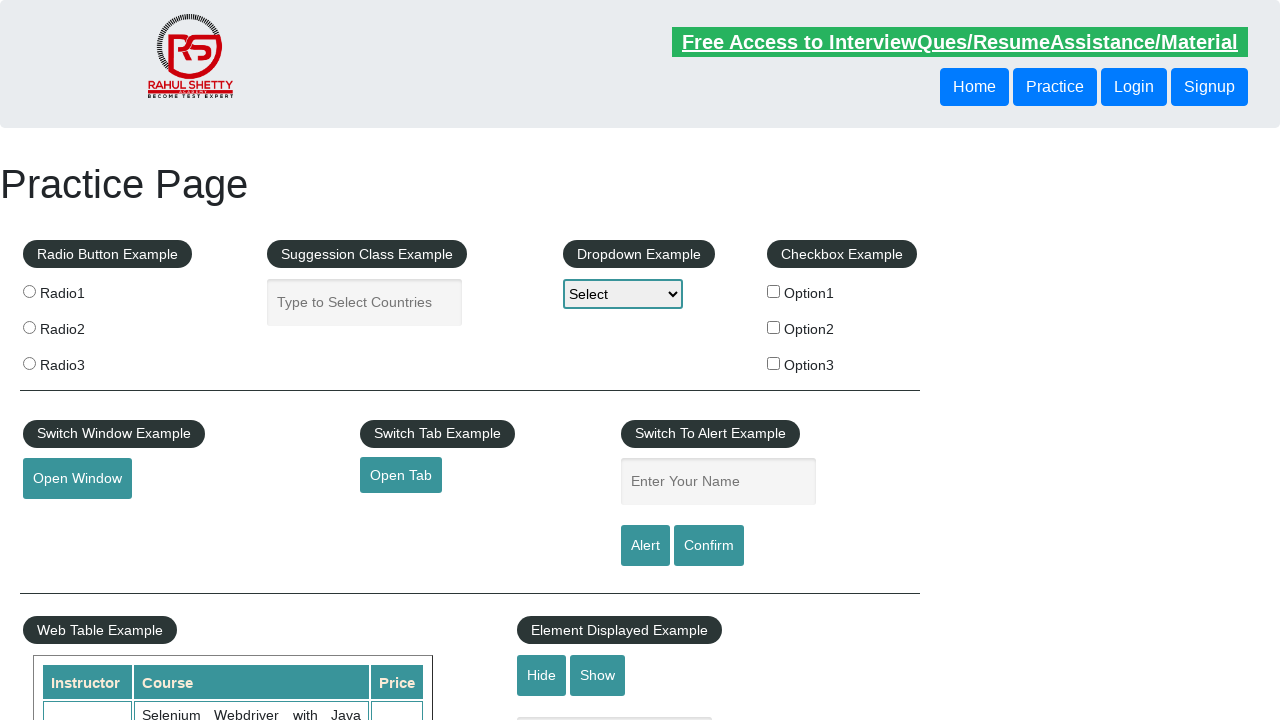

Verified table cell content is accessible
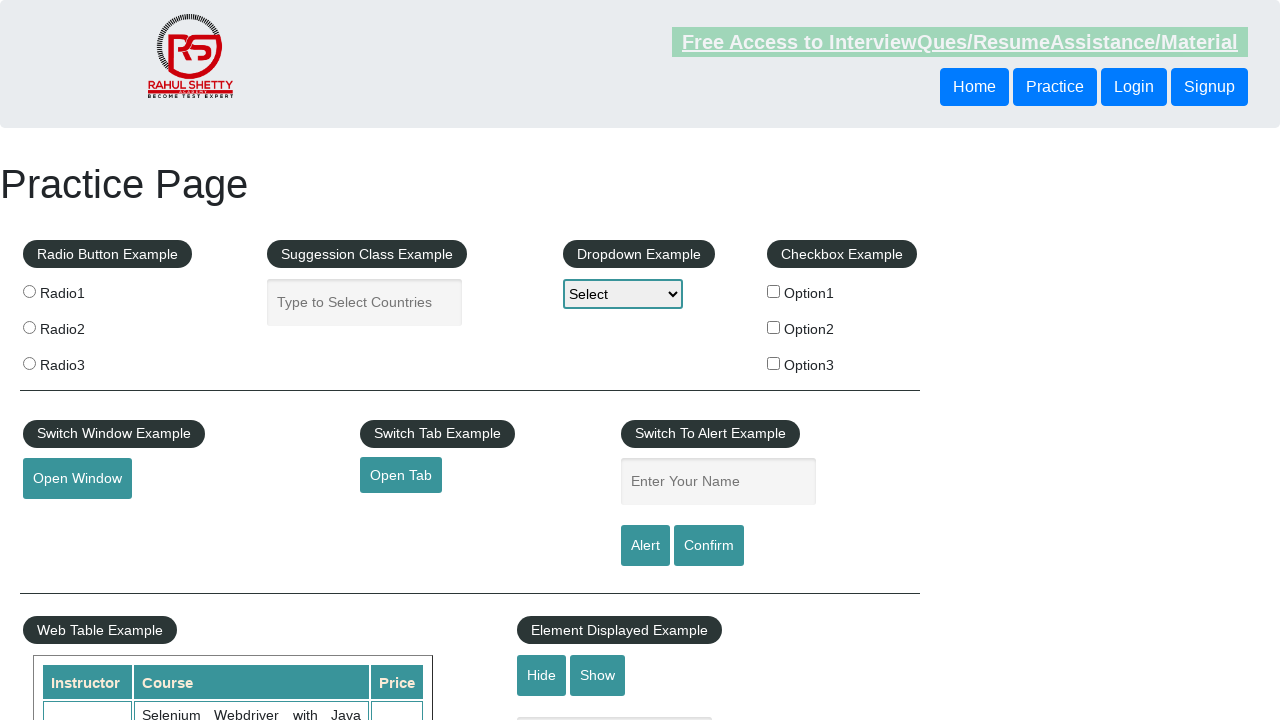

Verified table cell content is accessible
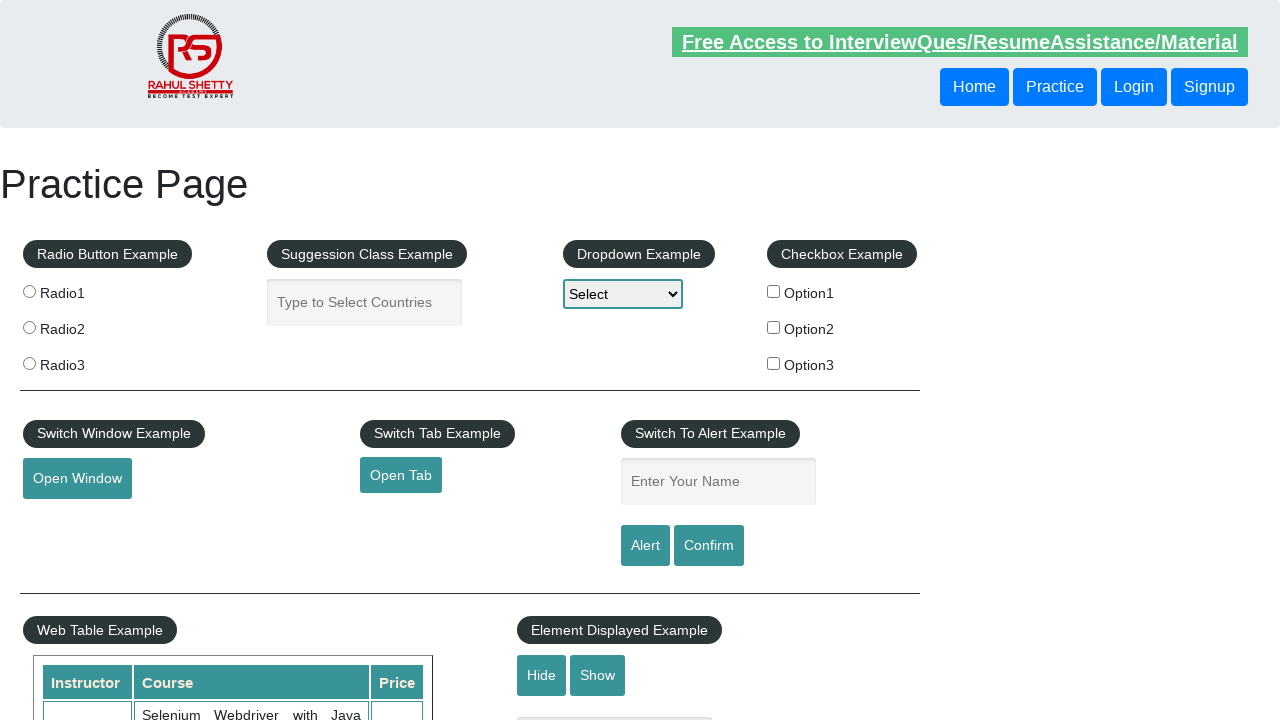

Retrieved all cells from current table row
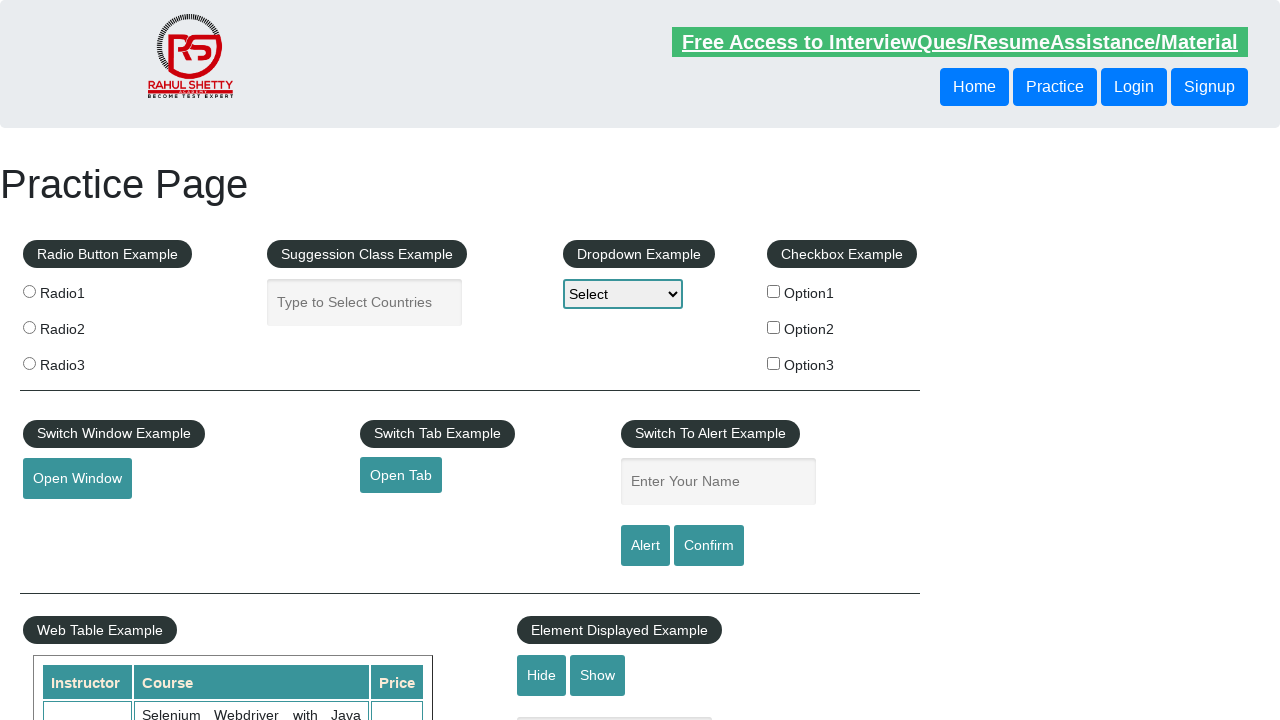

Verified table cell content is accessible
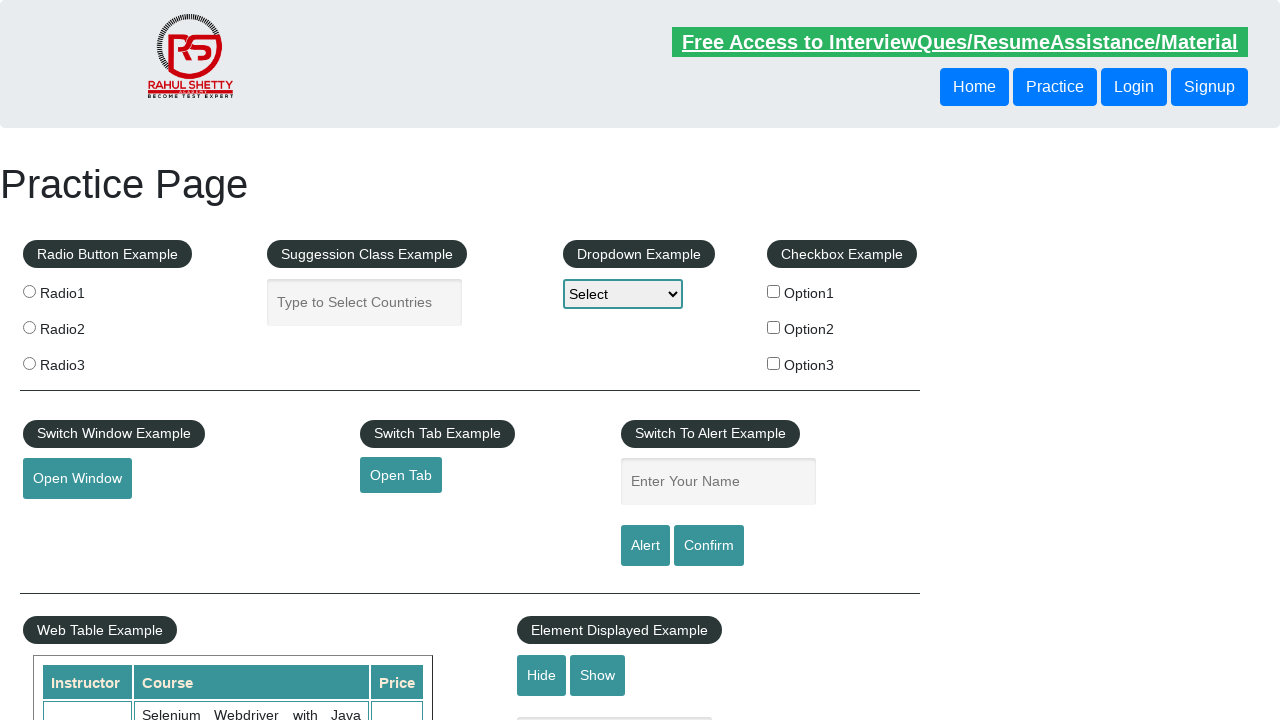

Verified table cell content is accessible
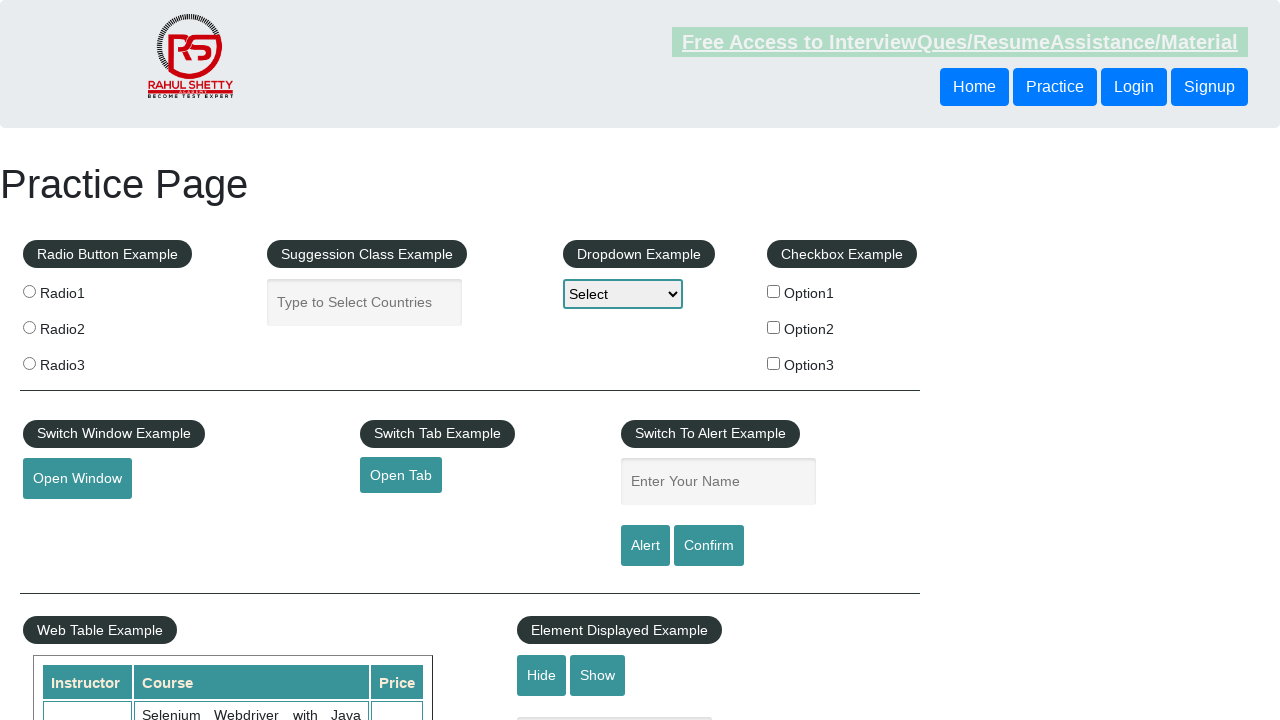

Verified table cell content is accessible
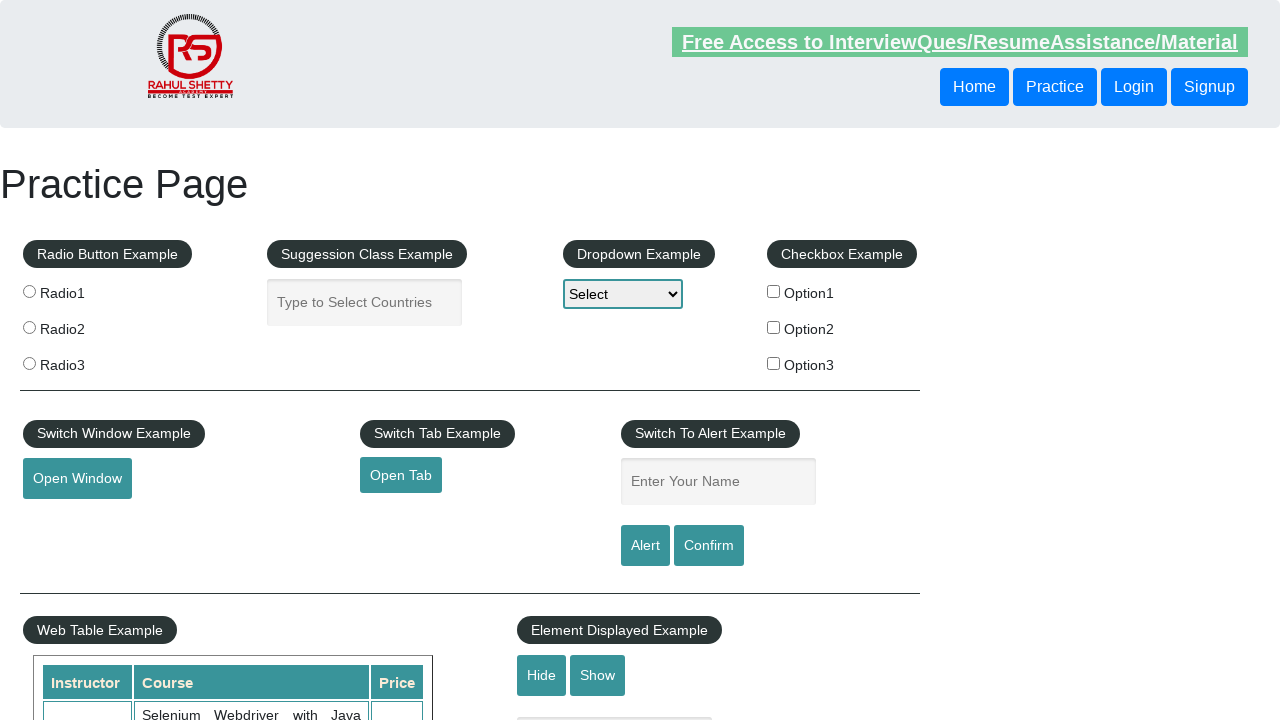

Retrieved all cells from current table row
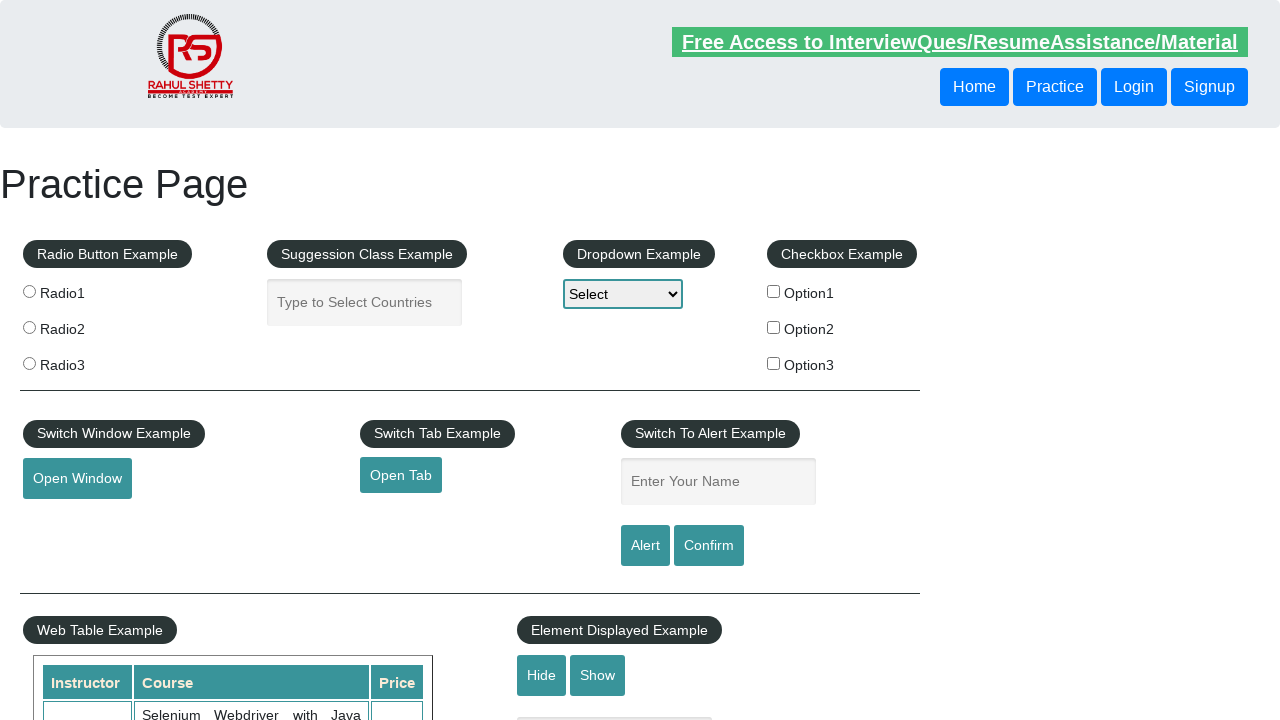

Verified table cell content is accessible
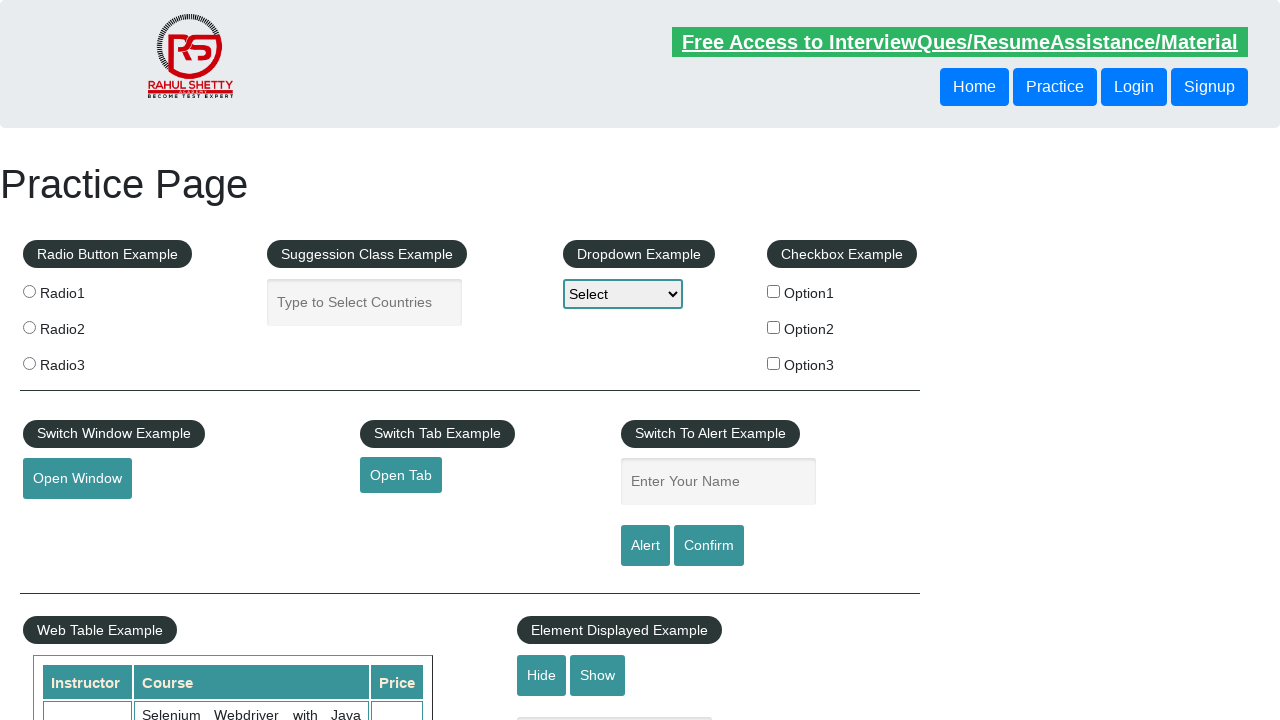

Verified table cell content is accessible
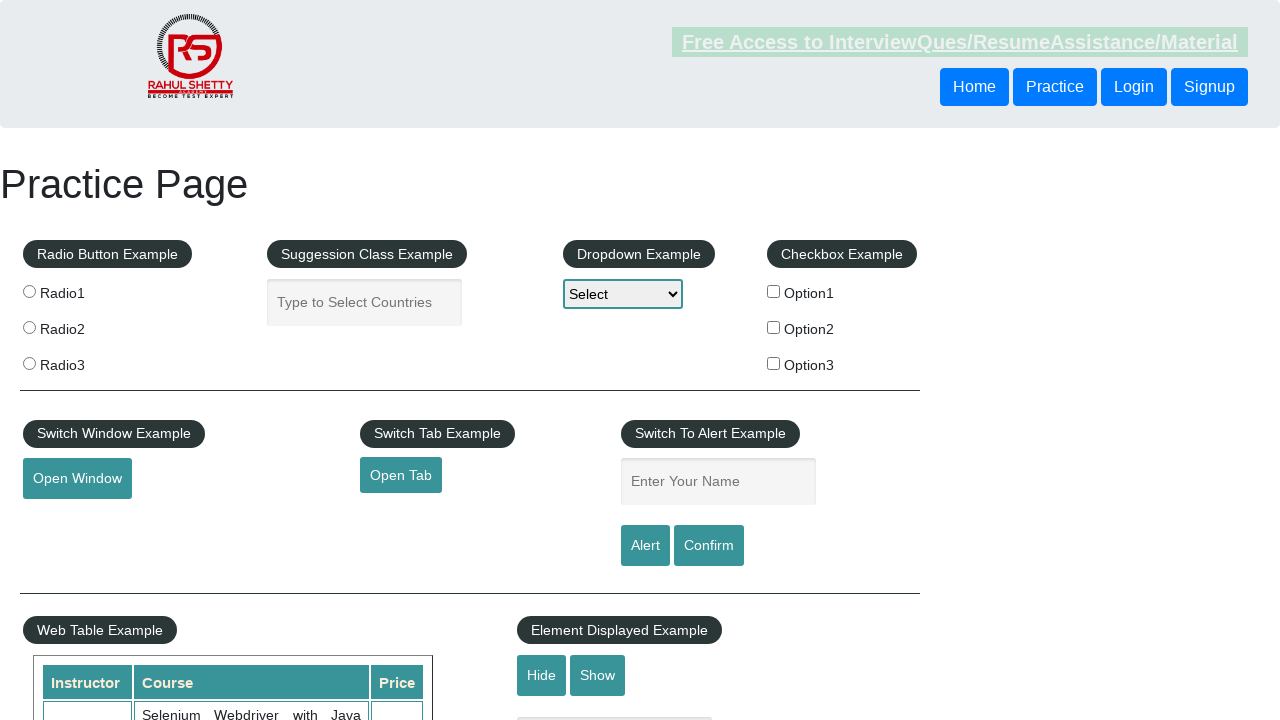

Verified table cell content is accessible
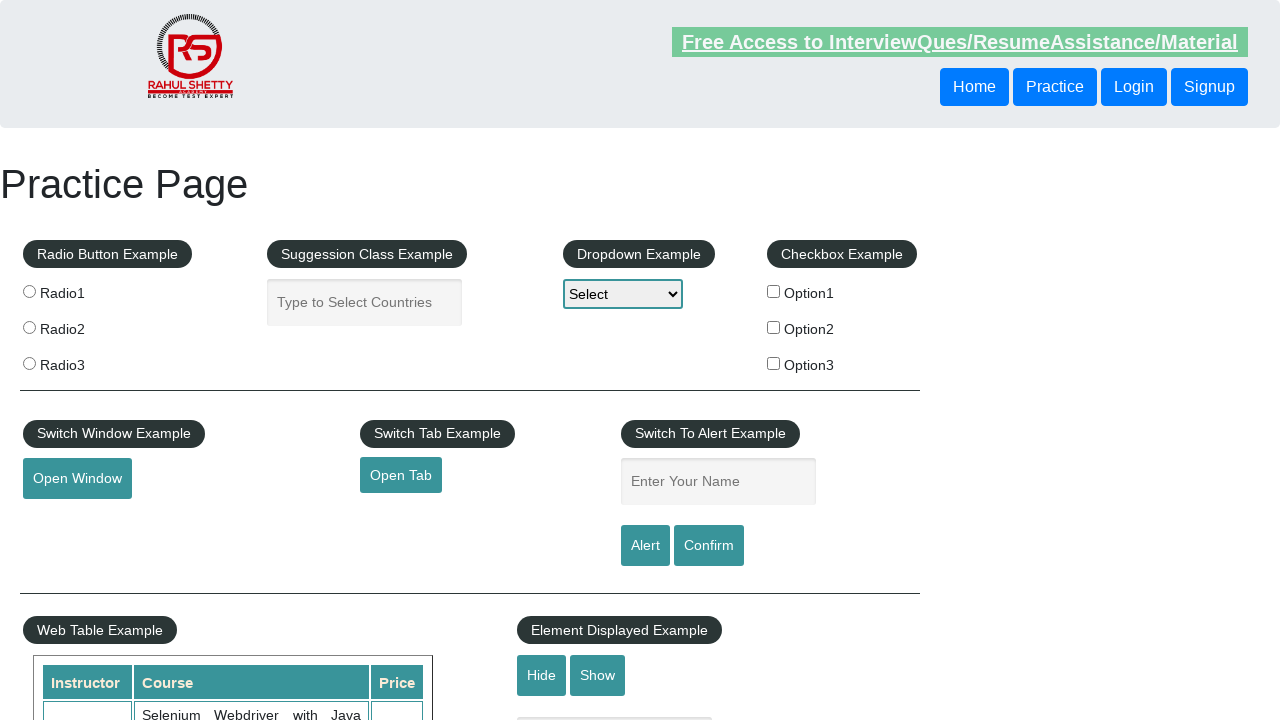

Retrieved all cells from current table row
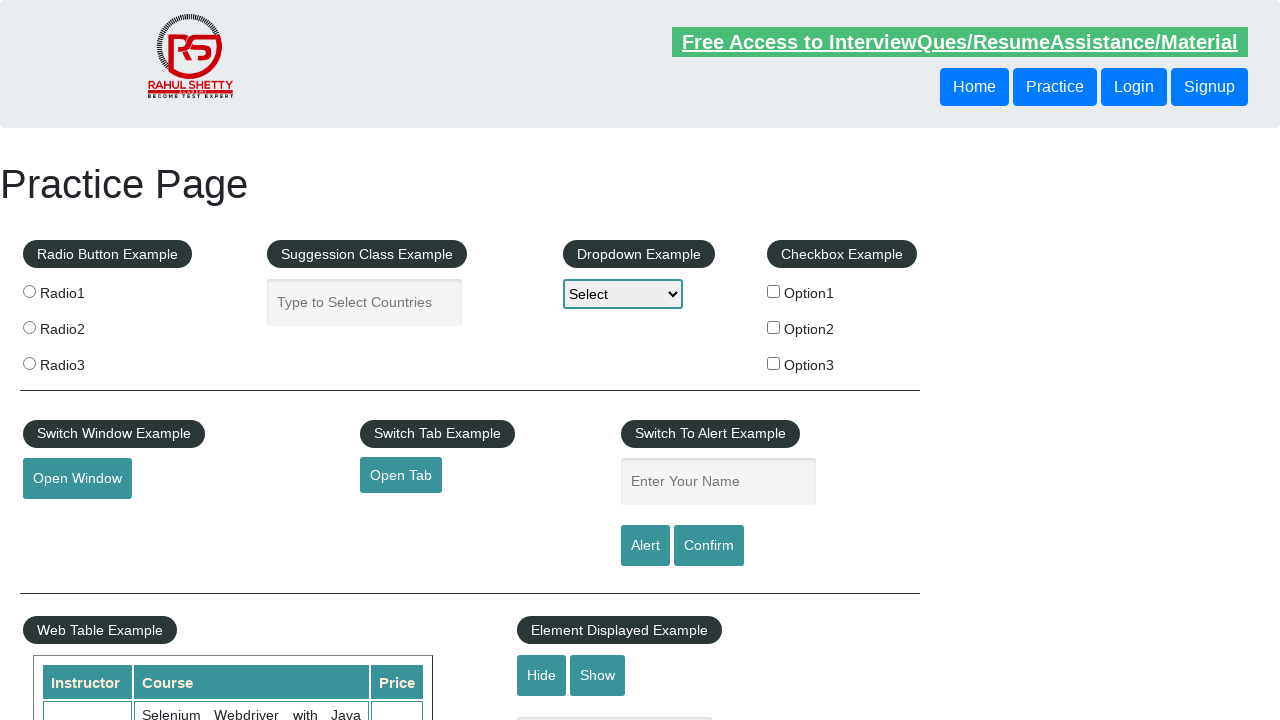

Verified table cell content is accessible
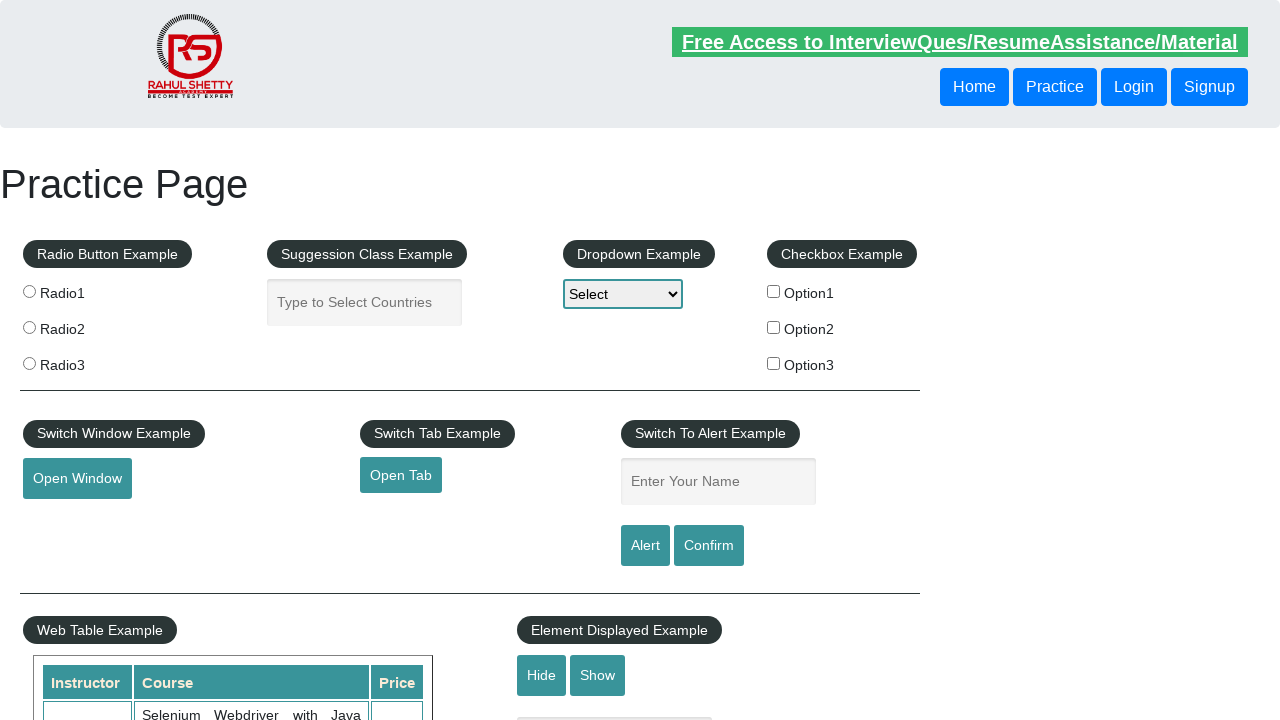

Verified table cell content is accessible
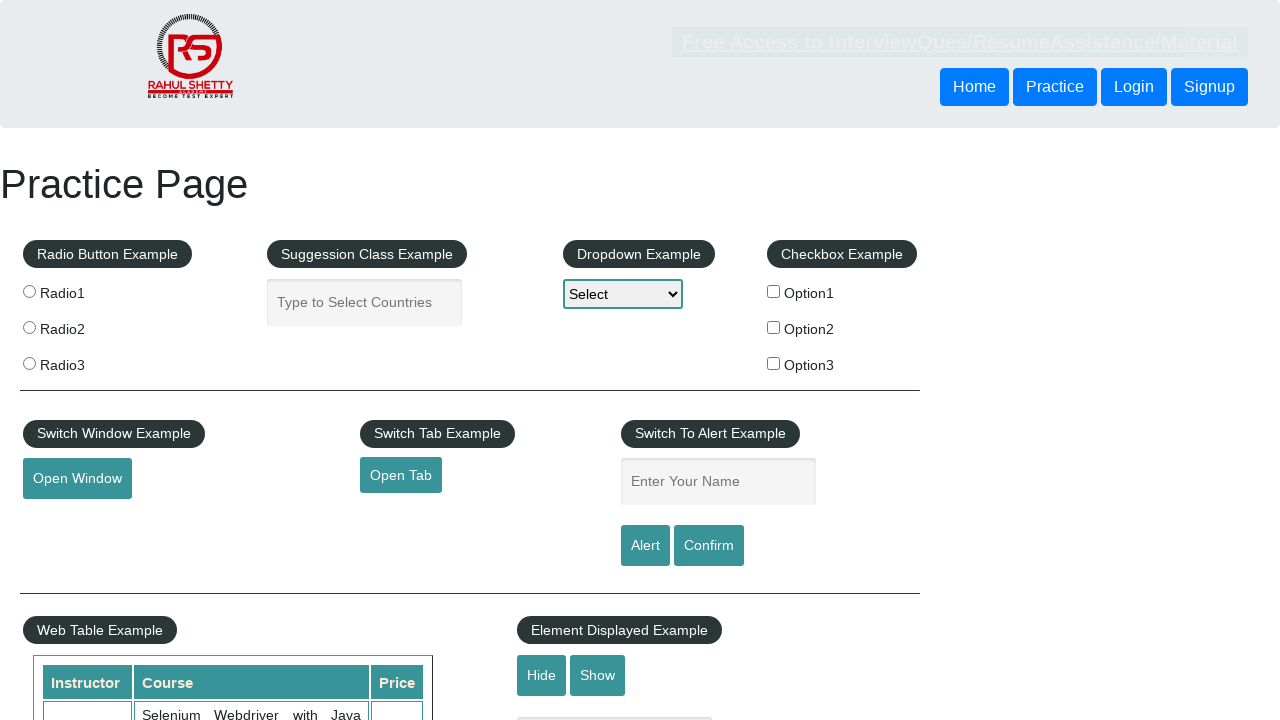

Verified table cell content is accessible
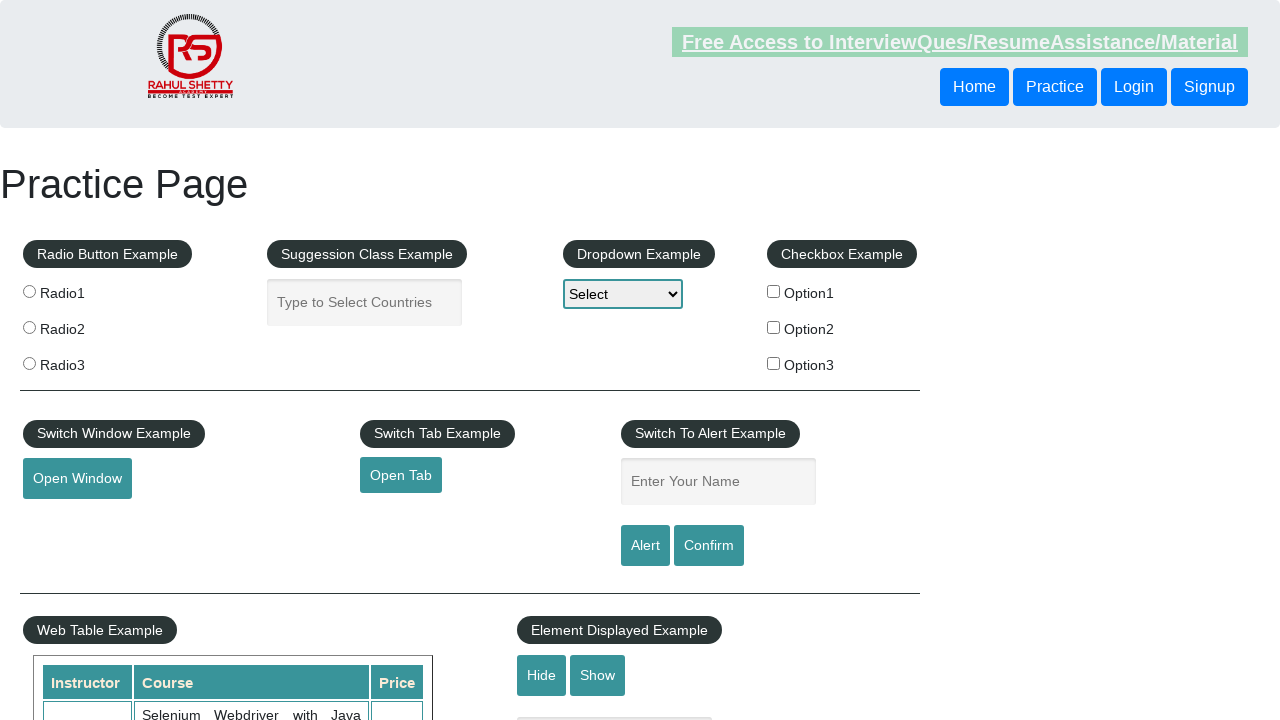

Retrieved all cells from current table row
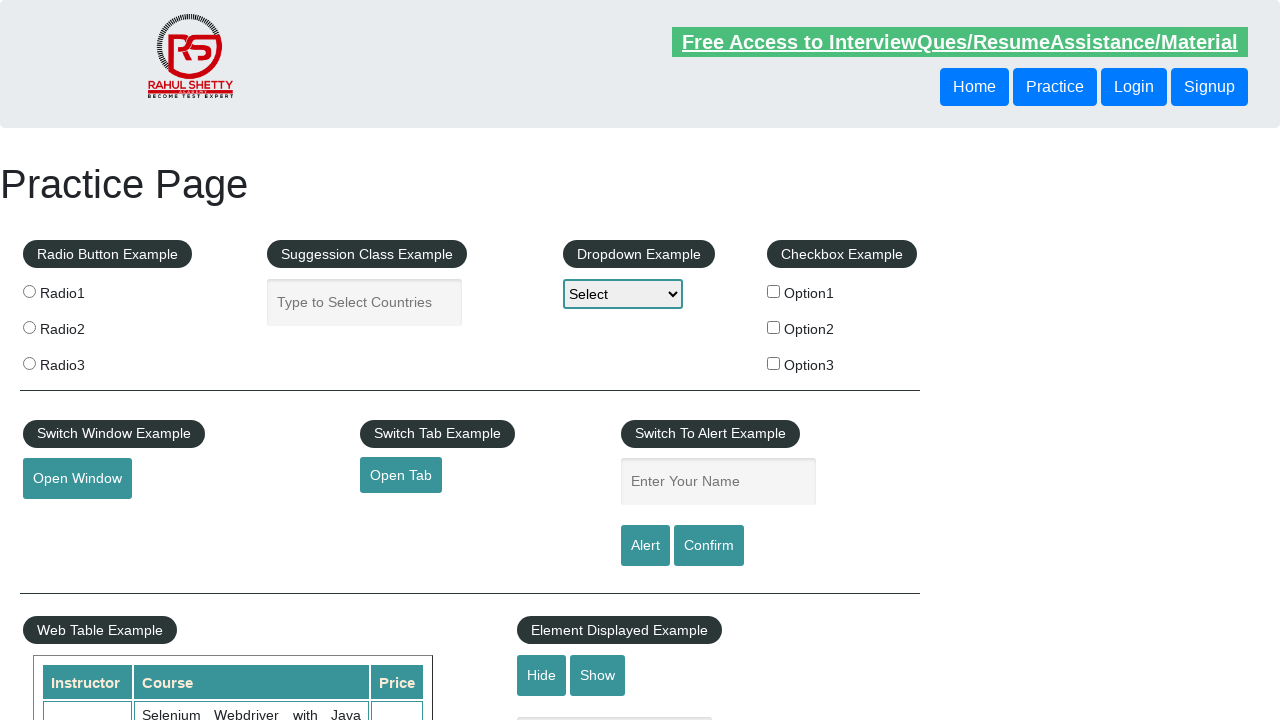

Verified table cell content is accessible
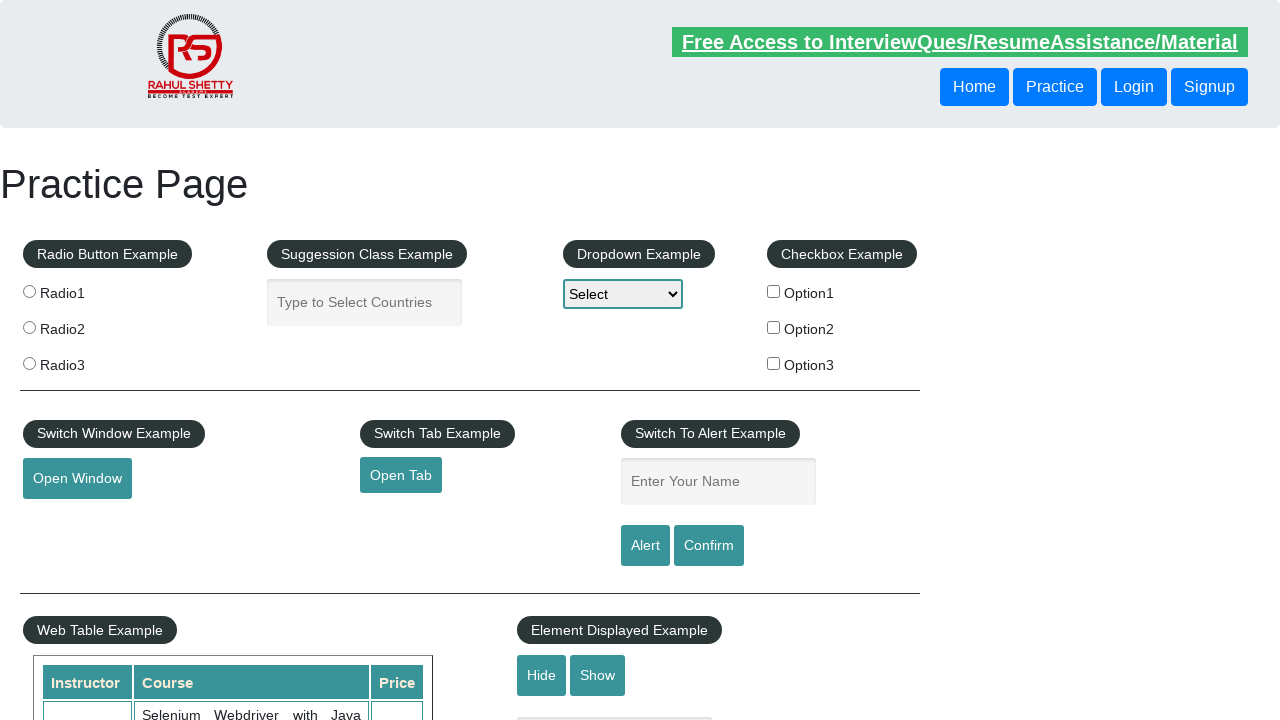

Verified table cell content is accessible
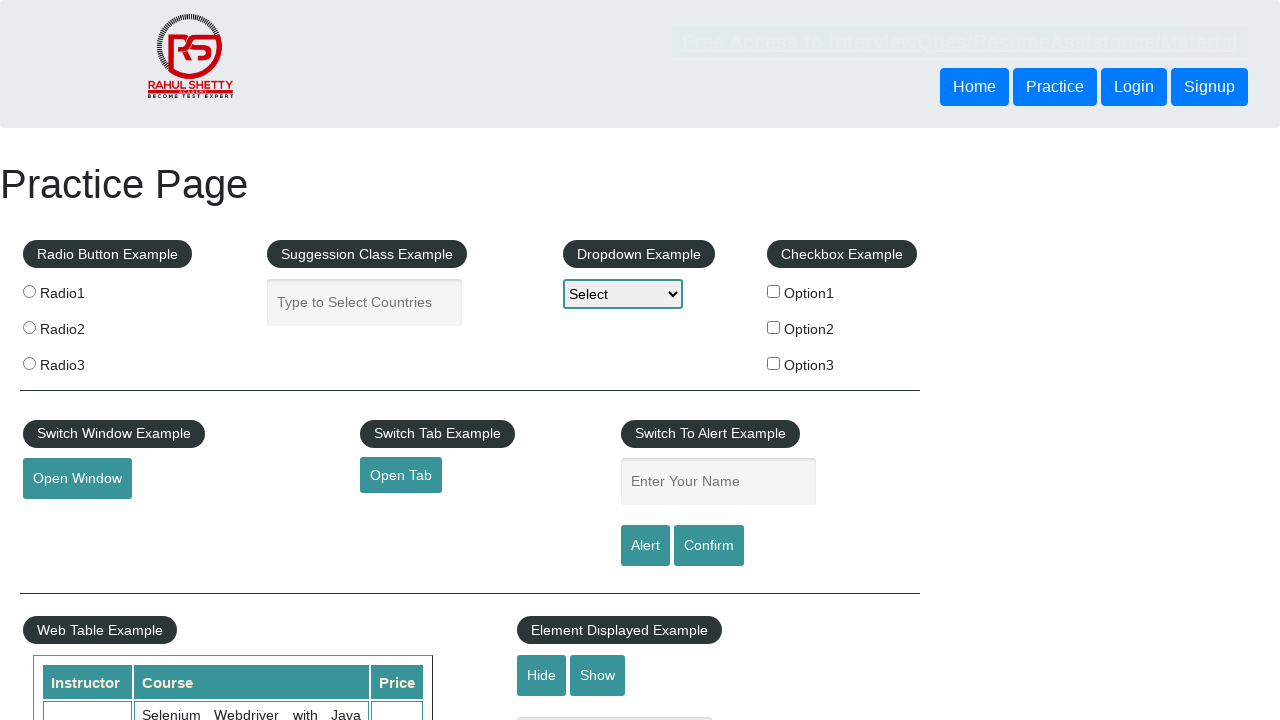

Verified table cell content is accessible
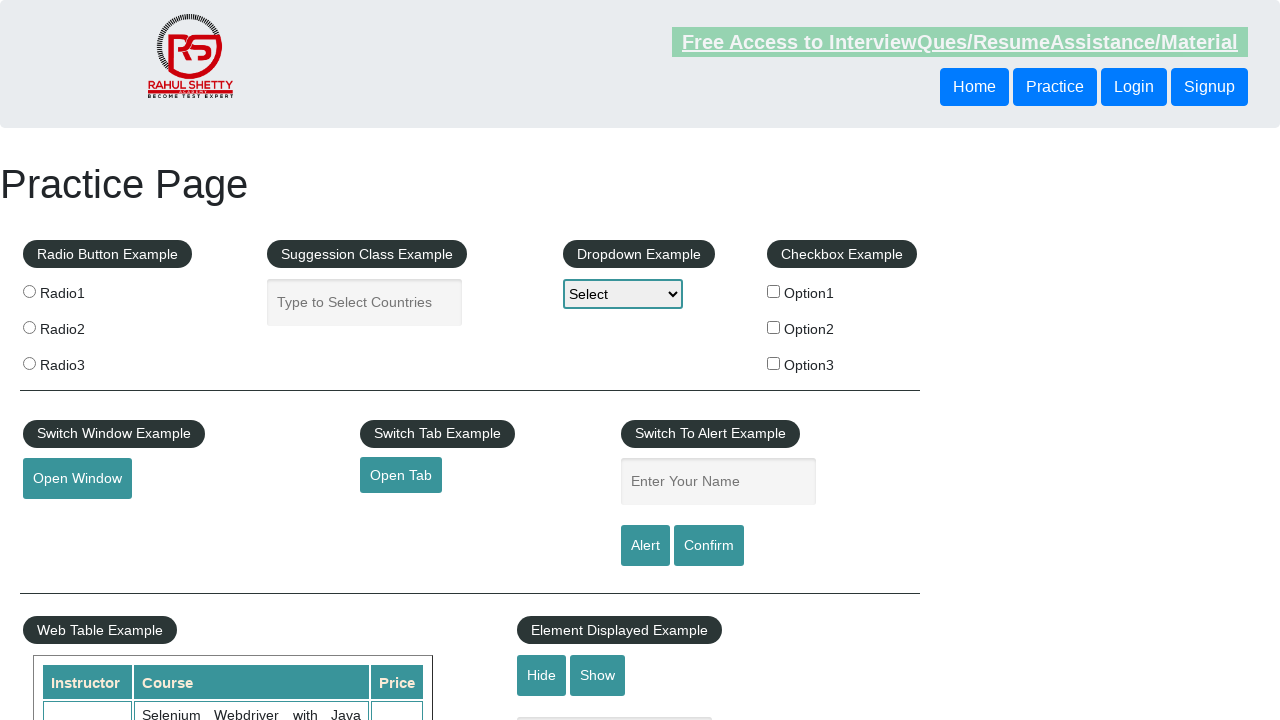

Retrieved all cells from current table row
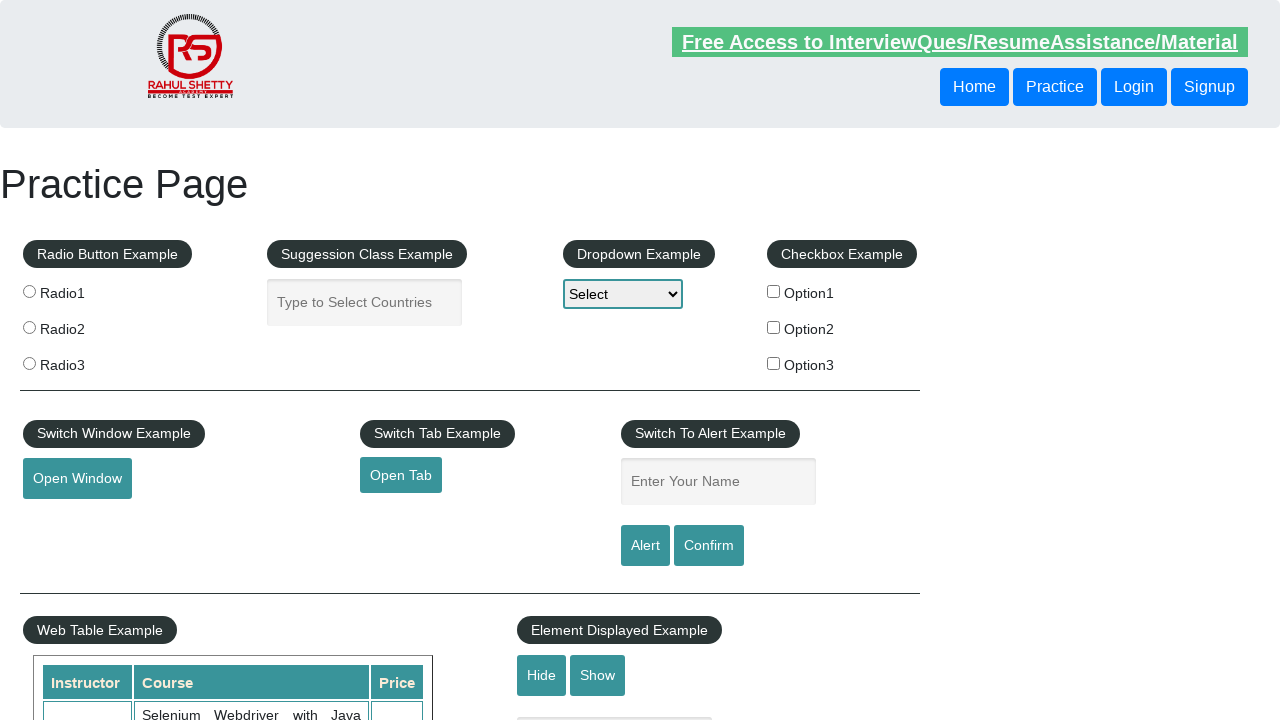

Verified table cell content is accessible
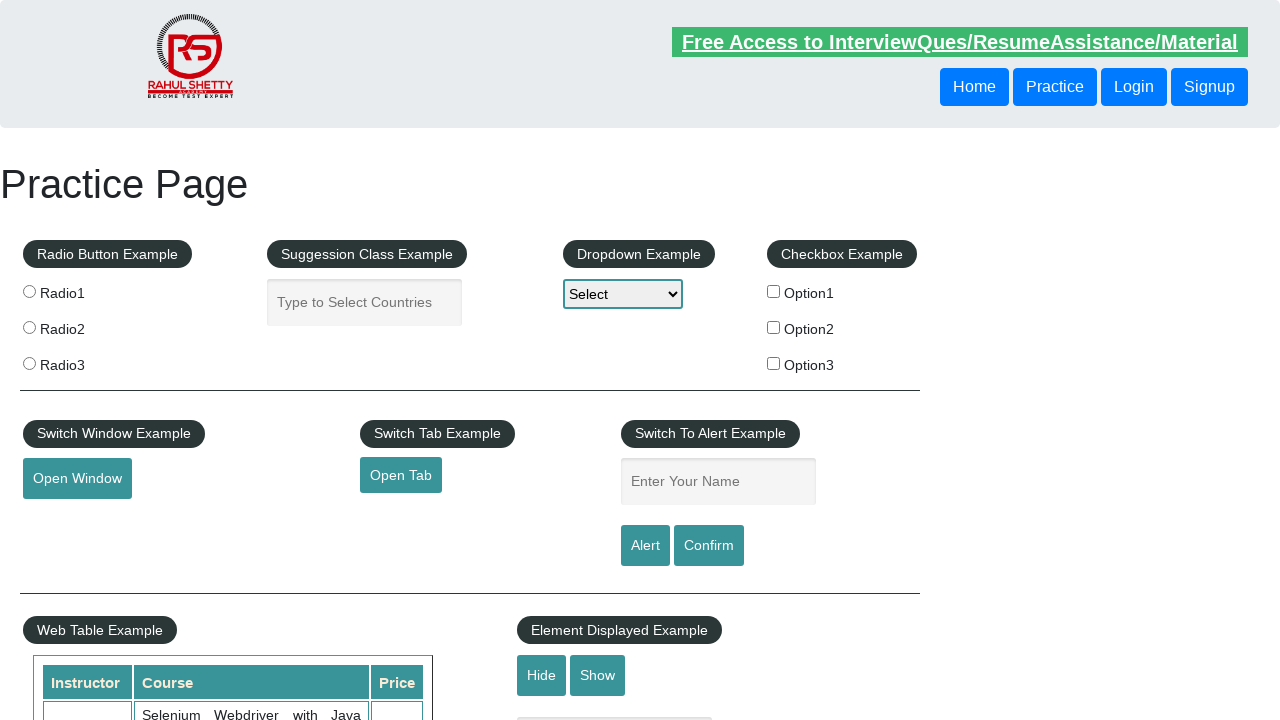

Verified table cell content is accessible
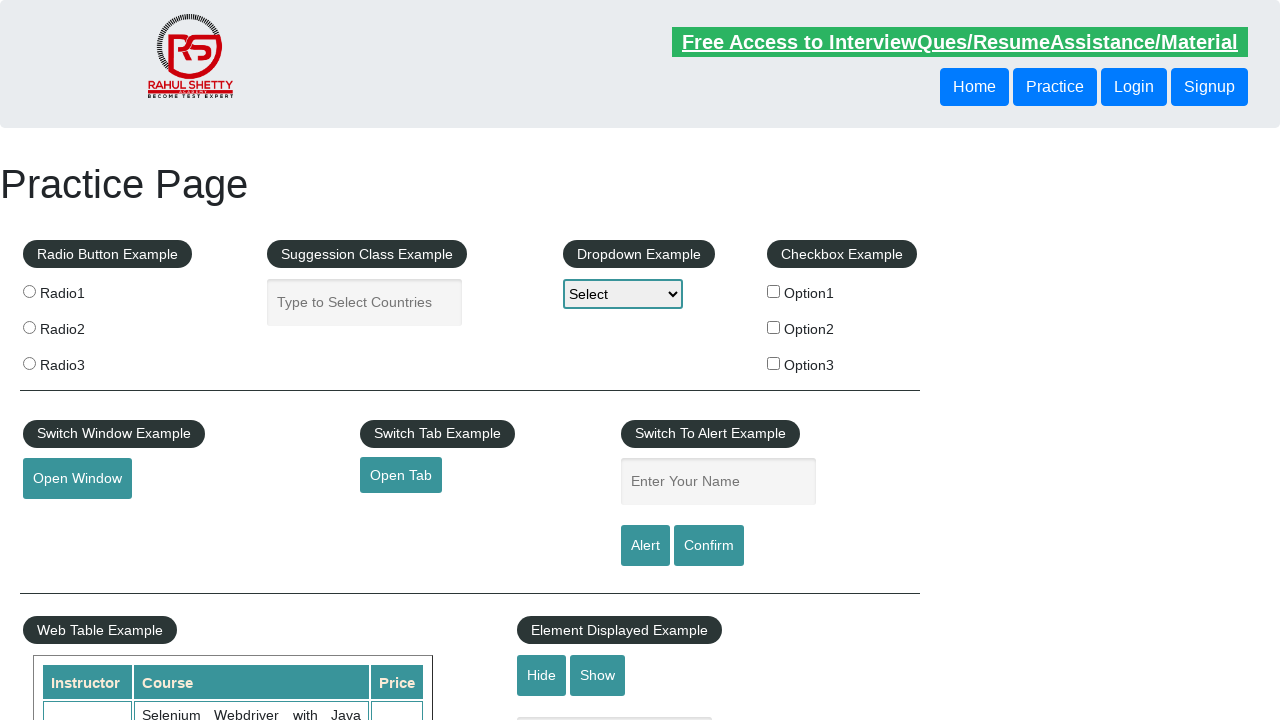

Verified table cell content is accessible
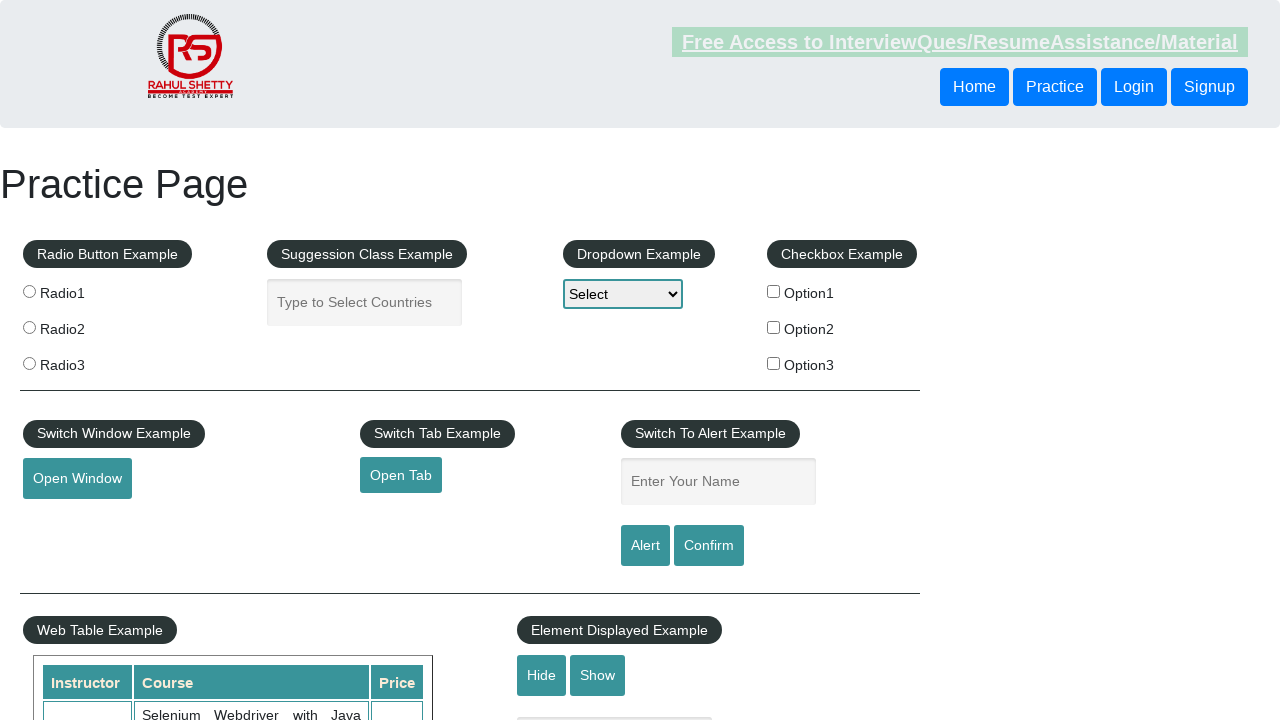

Retrieved all cells from current table row
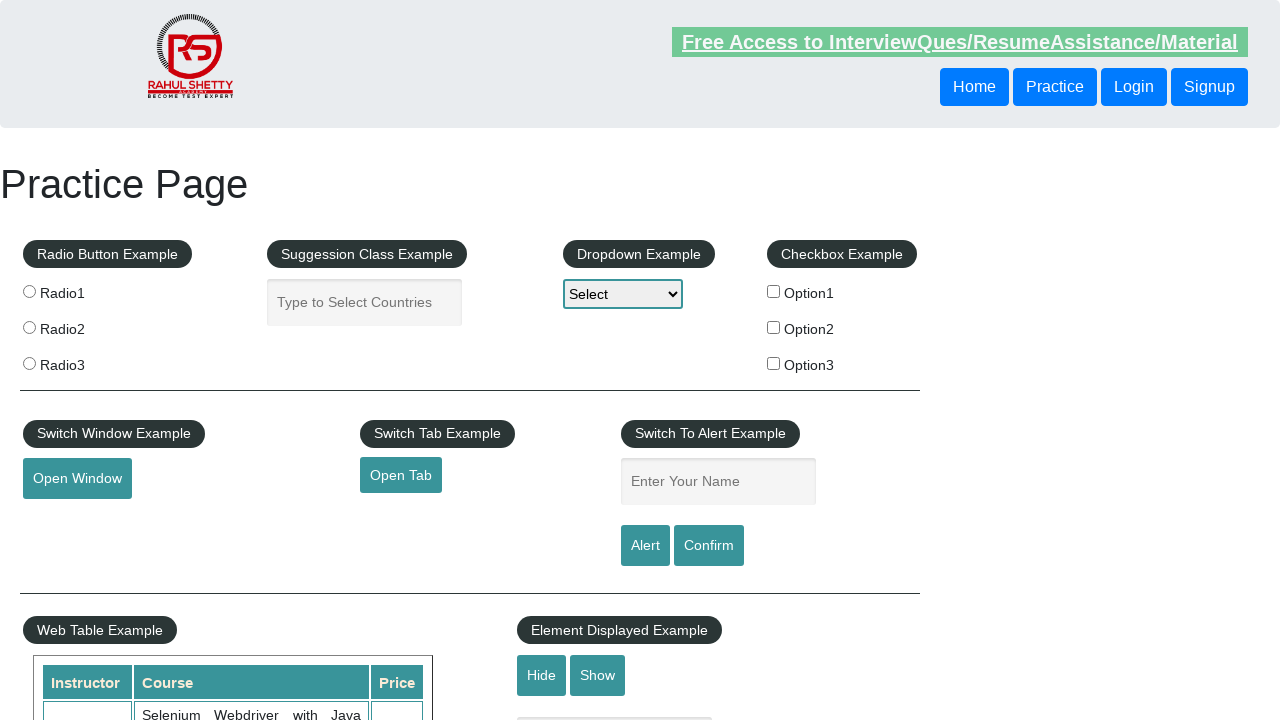

Verified table cell content is accessible
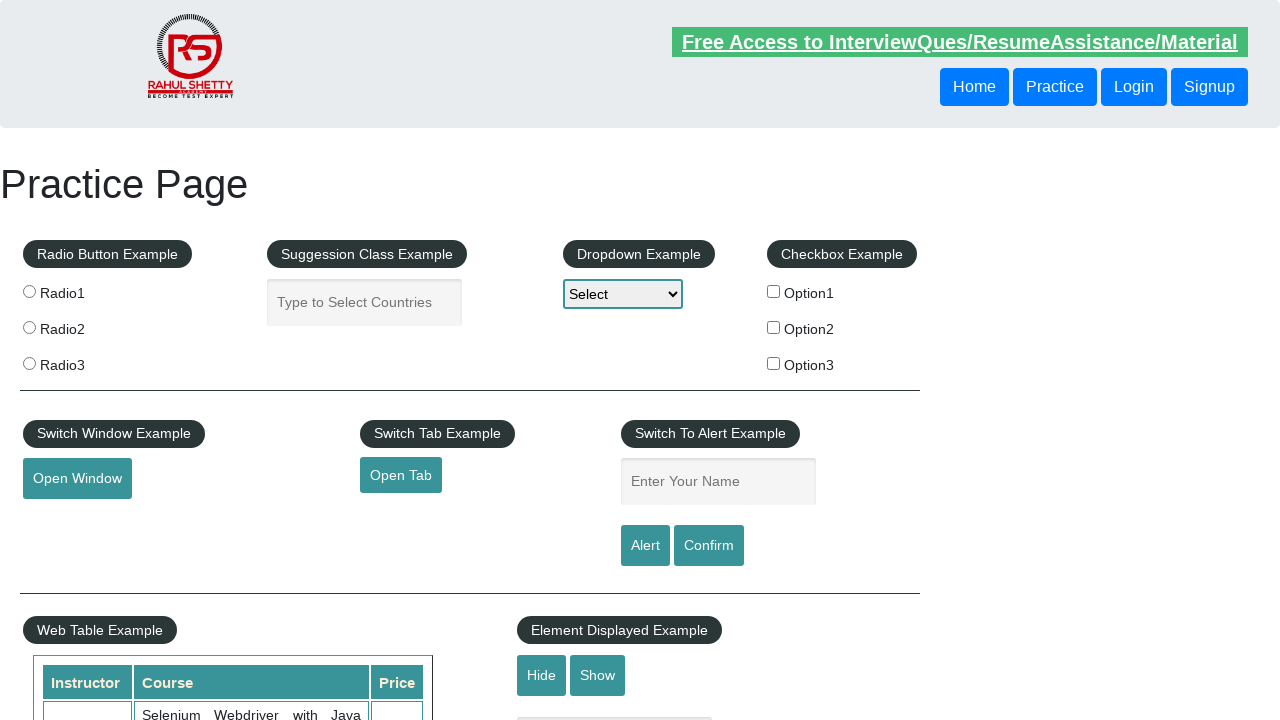

Verified table cell content is accessible
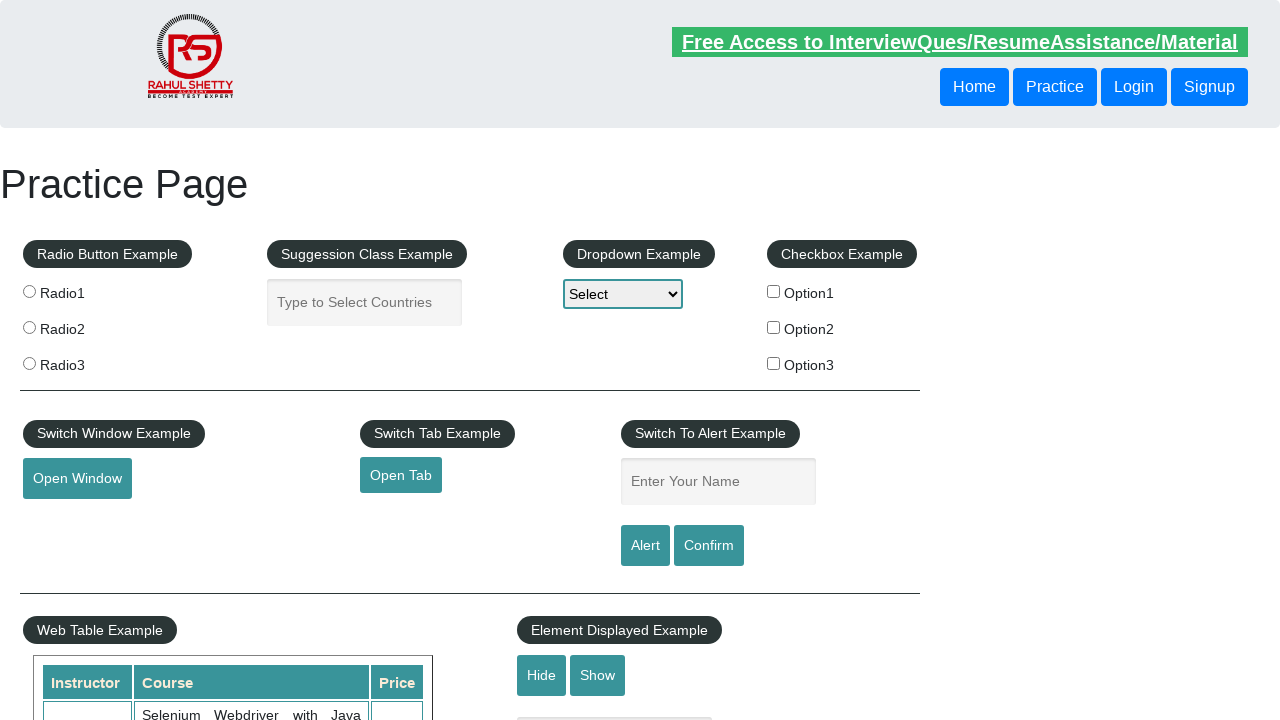

Verified table cell content is accessible
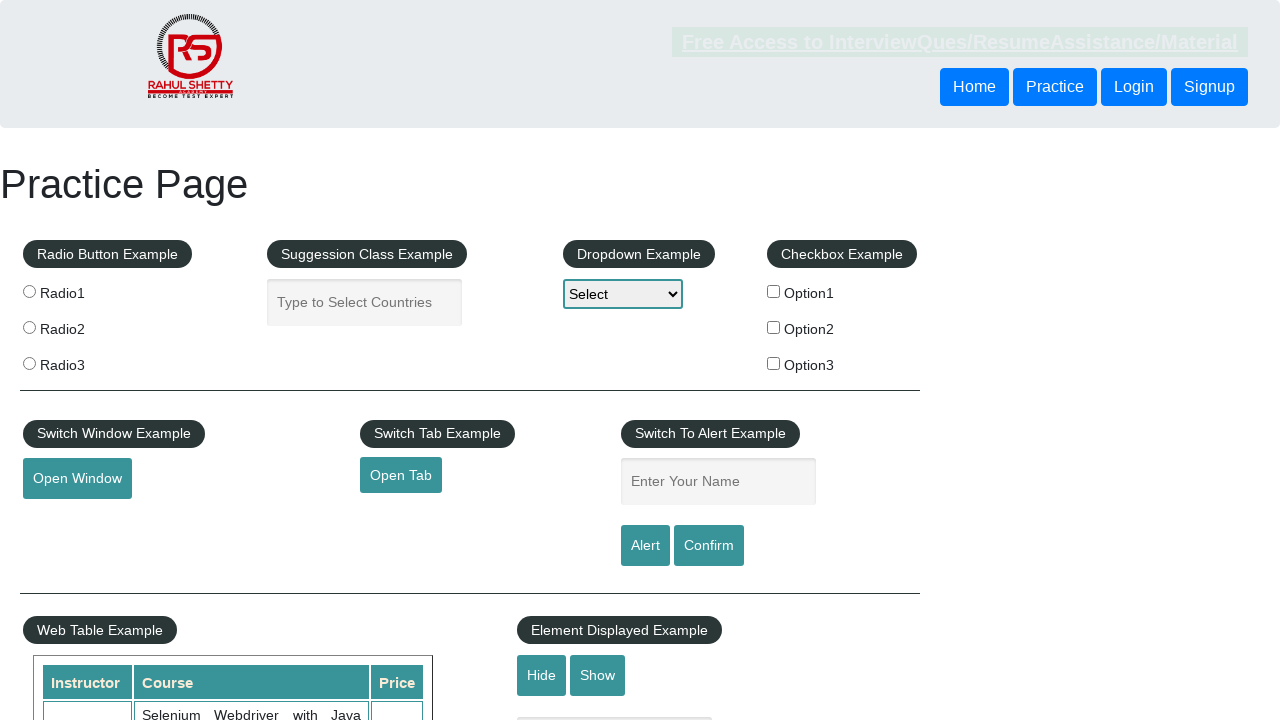

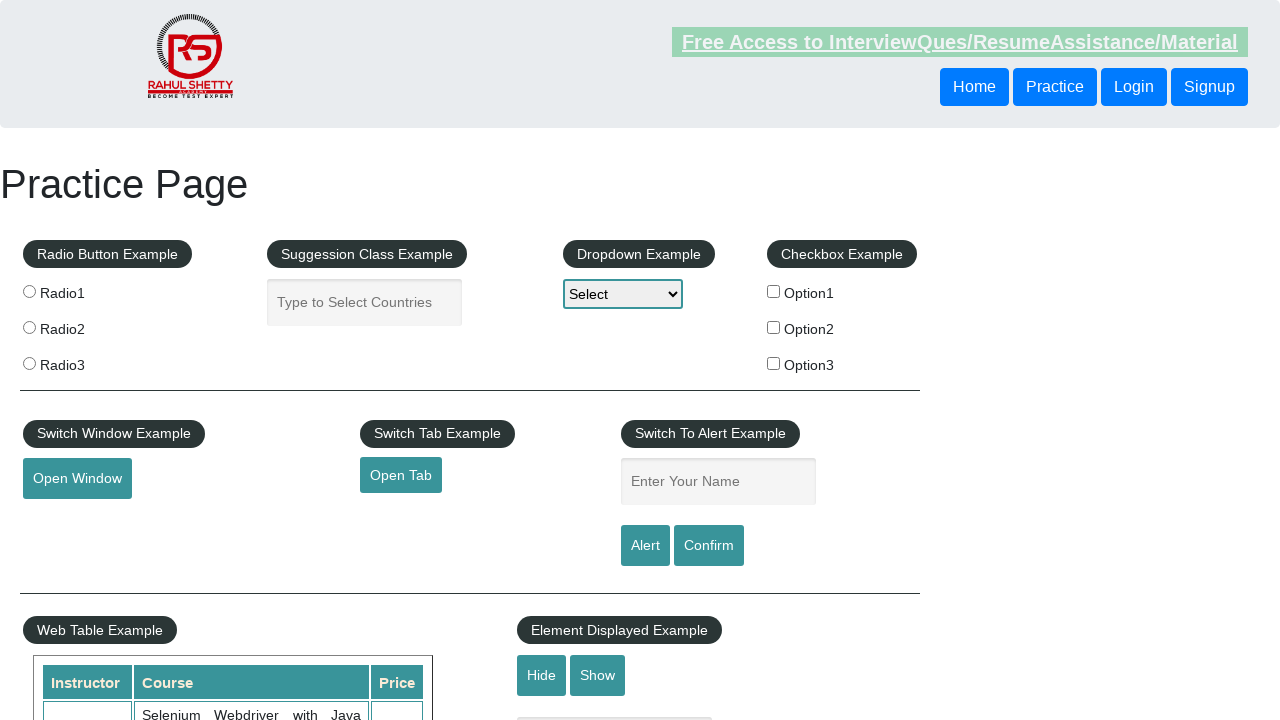